Tests date picker calendar navigation by clicking the previous button to navigate to a specific month and selecting a date

Starting URL: https://syntaxprojects.com/bootstrap-date-picker-demo.php

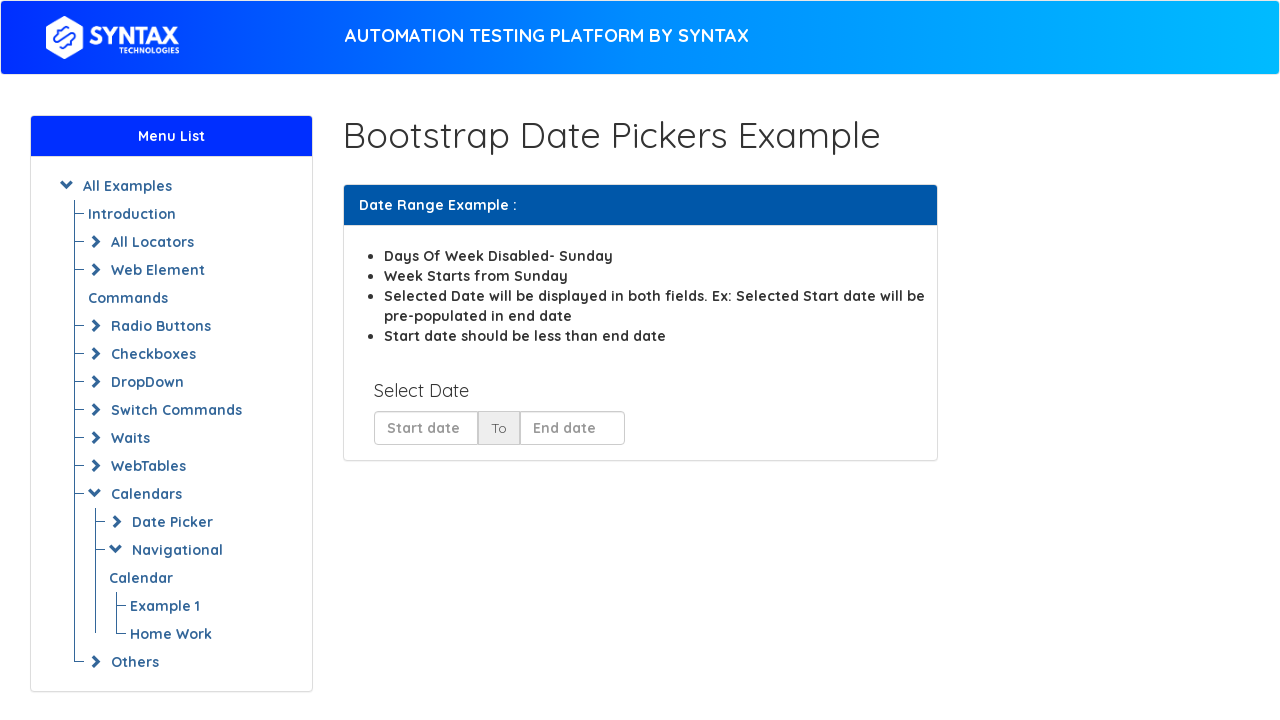

Clicked date input field to open calendar at (426, 428) on input#start_date
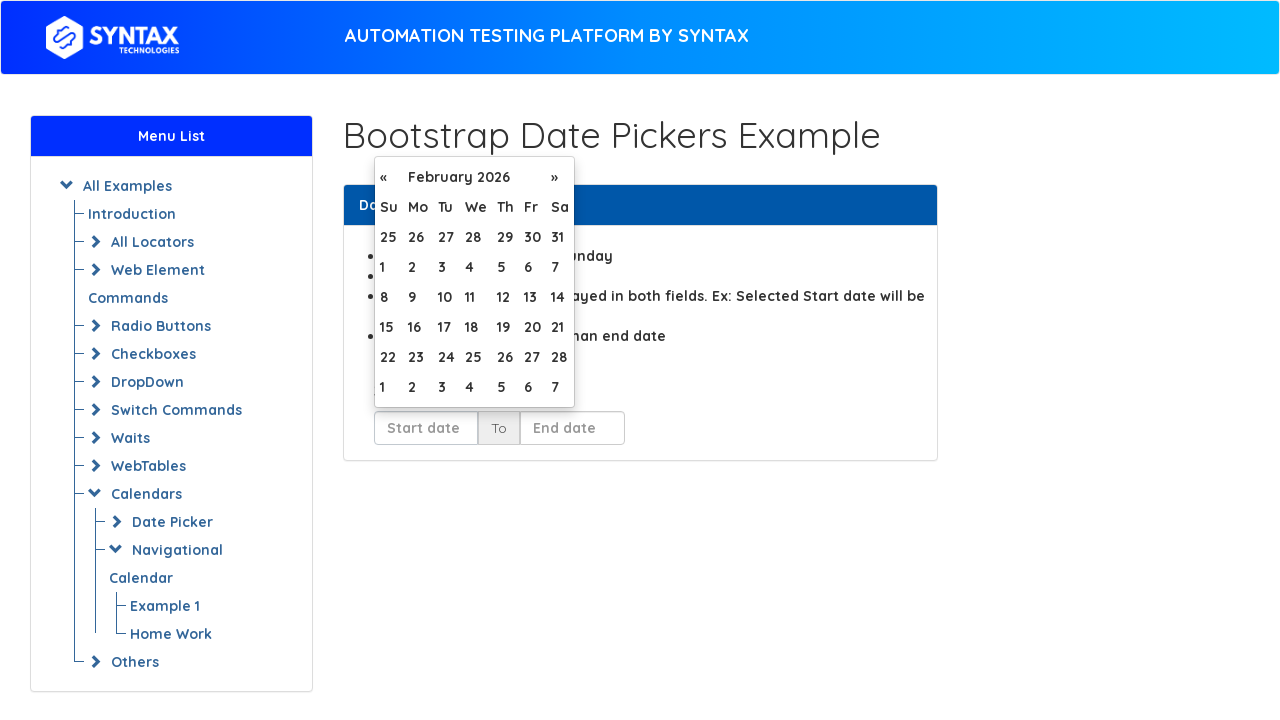

Retrieved current month: February 2026
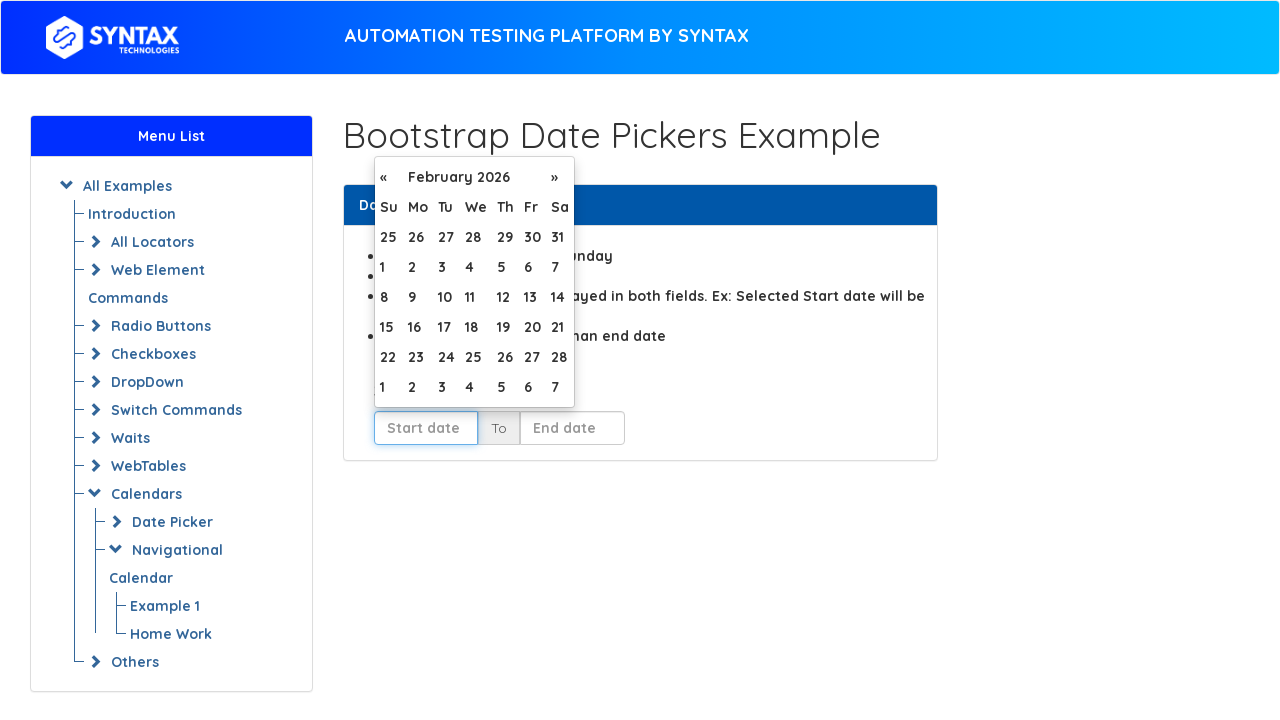

Clicked previous button to navigate to earlier month at (388, 177) on //table[@id='table-day']/thead/tr[2]/th[@class='prev']
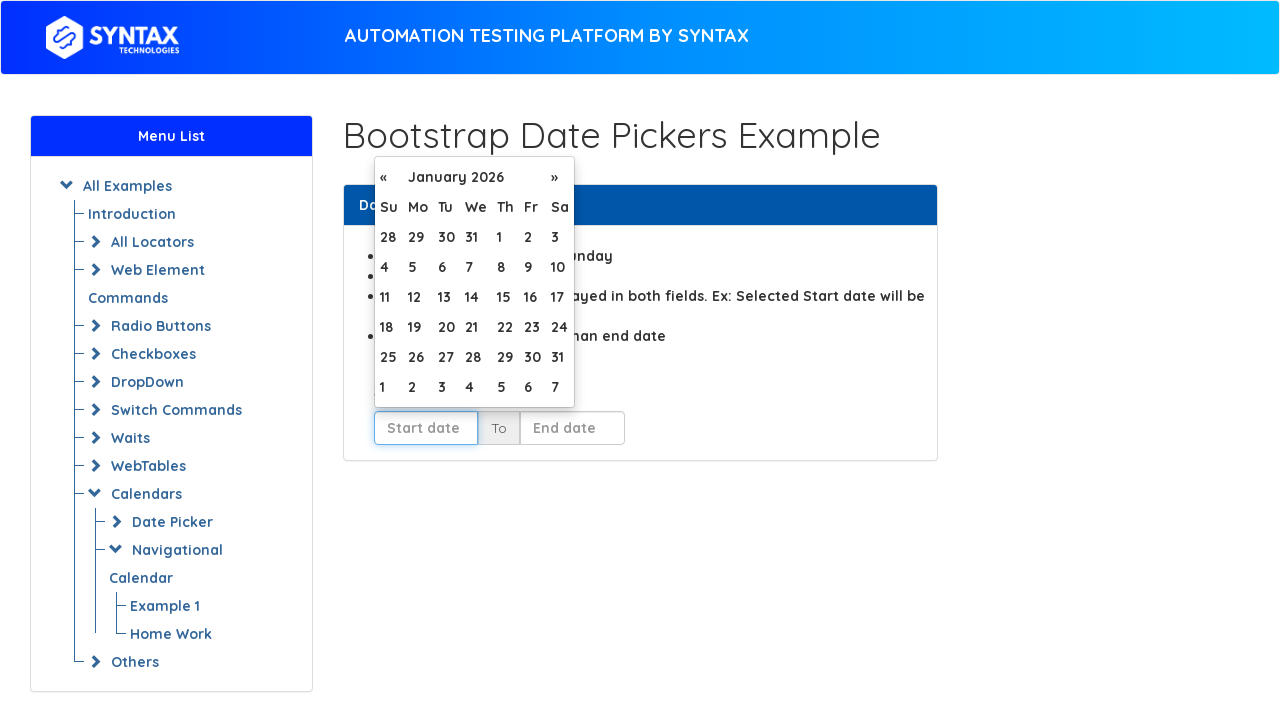

Updated current month: January 2026
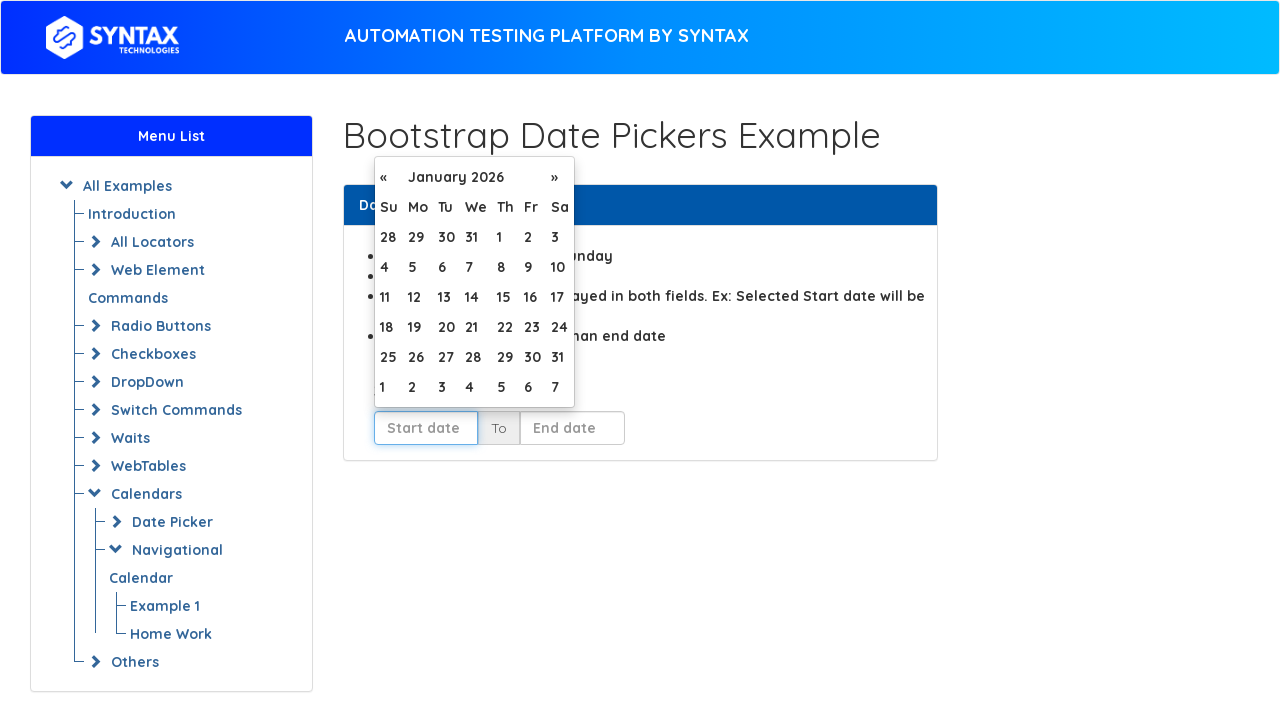

Clicked previous button to navigate to earlier month at (388, 177) on //table[@id='table-day']/thead/tr[2]/th[@class='prev']
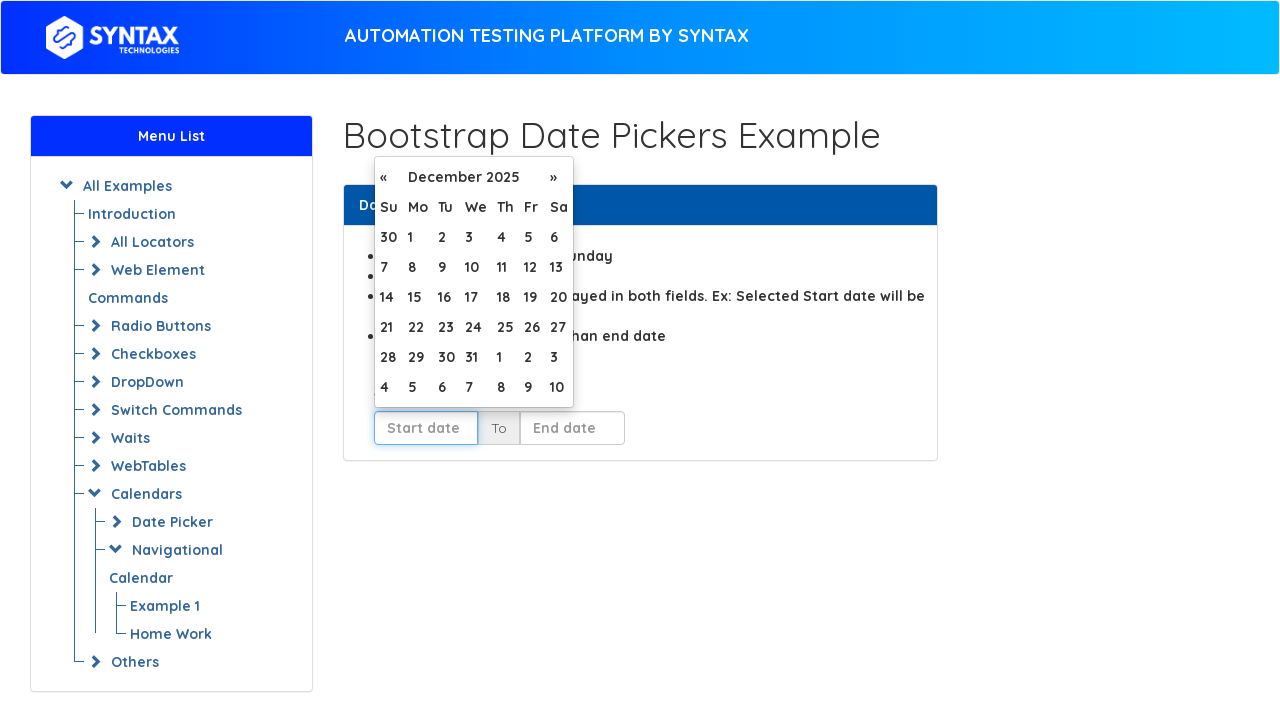

Updated current month: December 2025
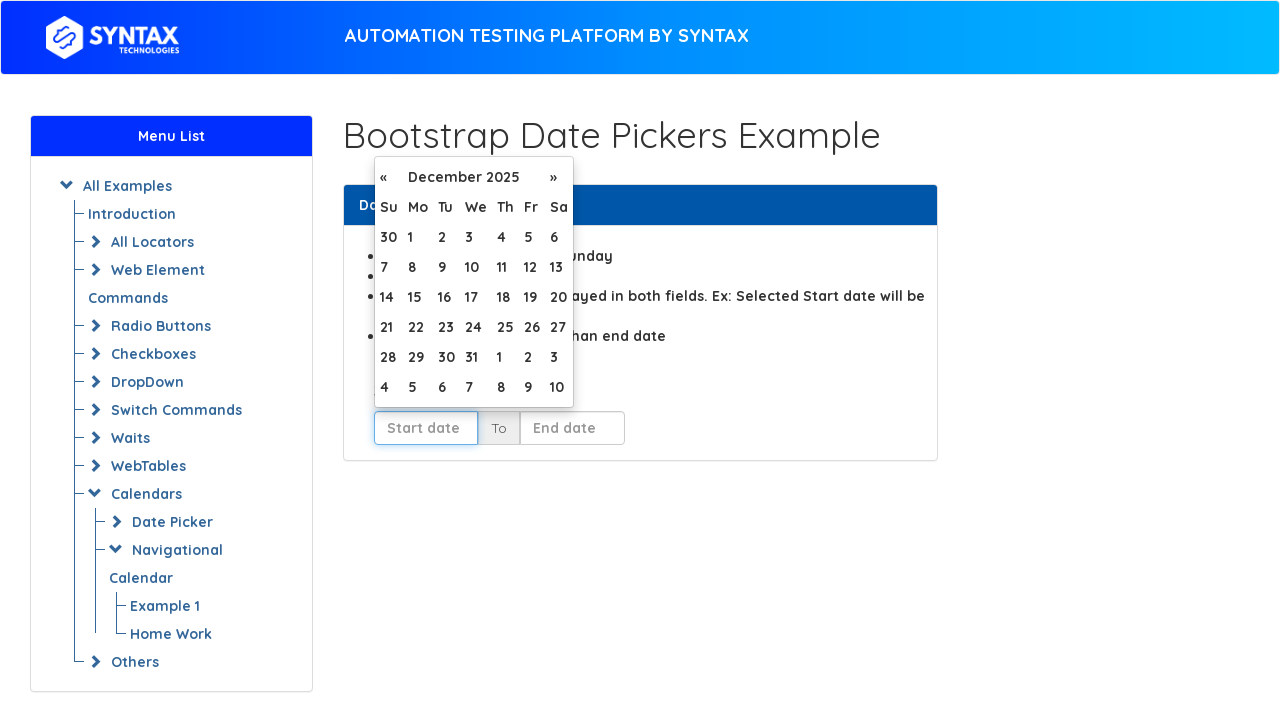

Clicked previous button to navigate to earlier month at (388, 177) on //table[@id='table-day']/thead/tr[2]/th[@class='prev']
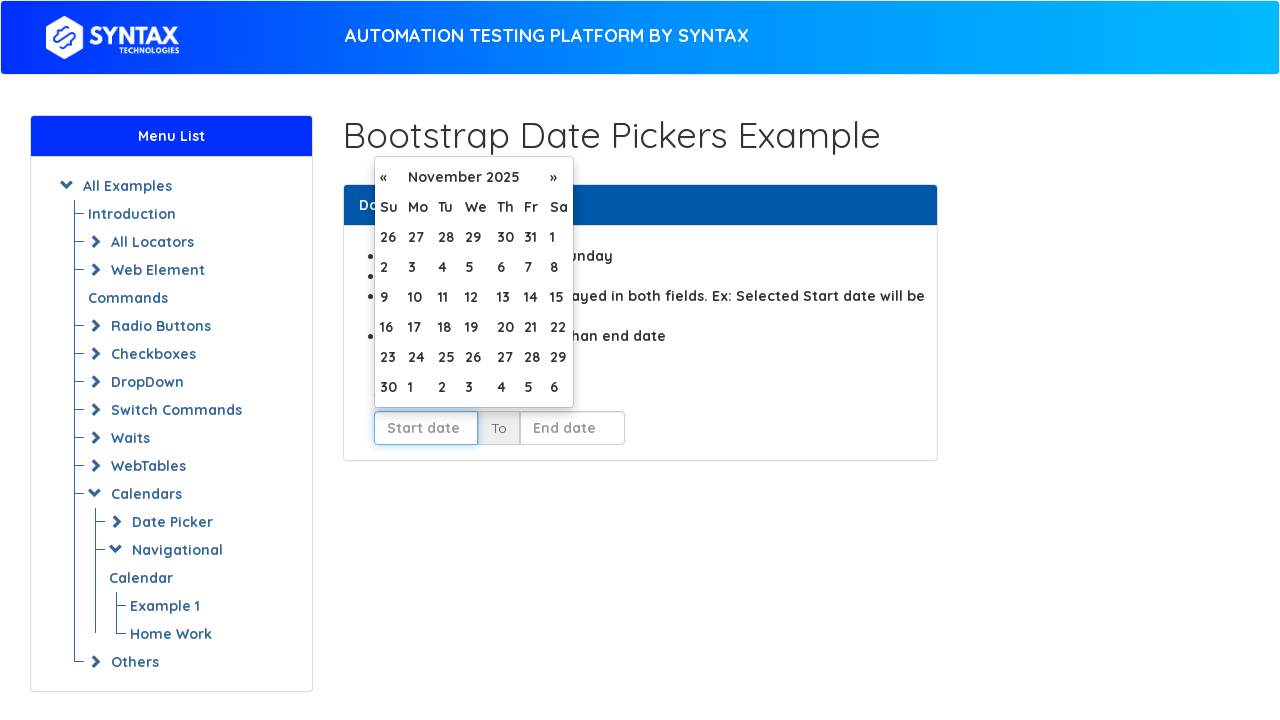

Updated current month: November 2025
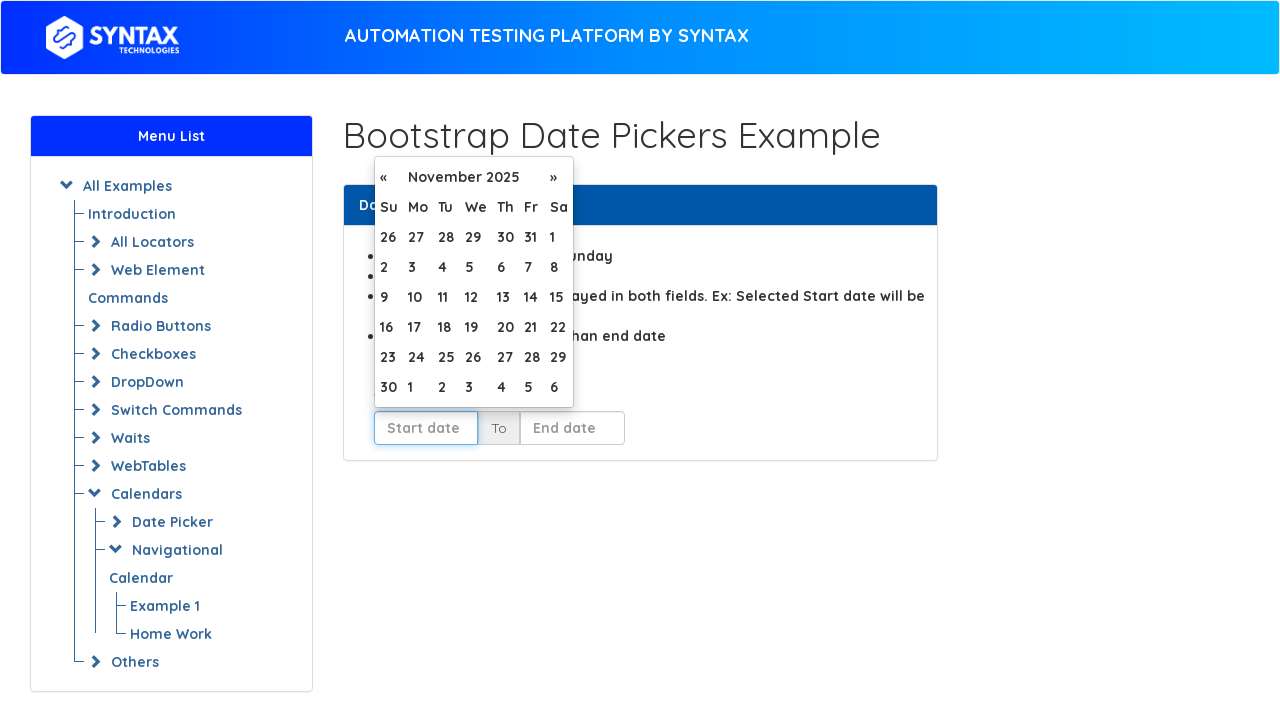

Clicked previous button to navigate to earlier month at (388, 177) on //table[@id='table-day']/thead/tr[2]/th[@class='prev']
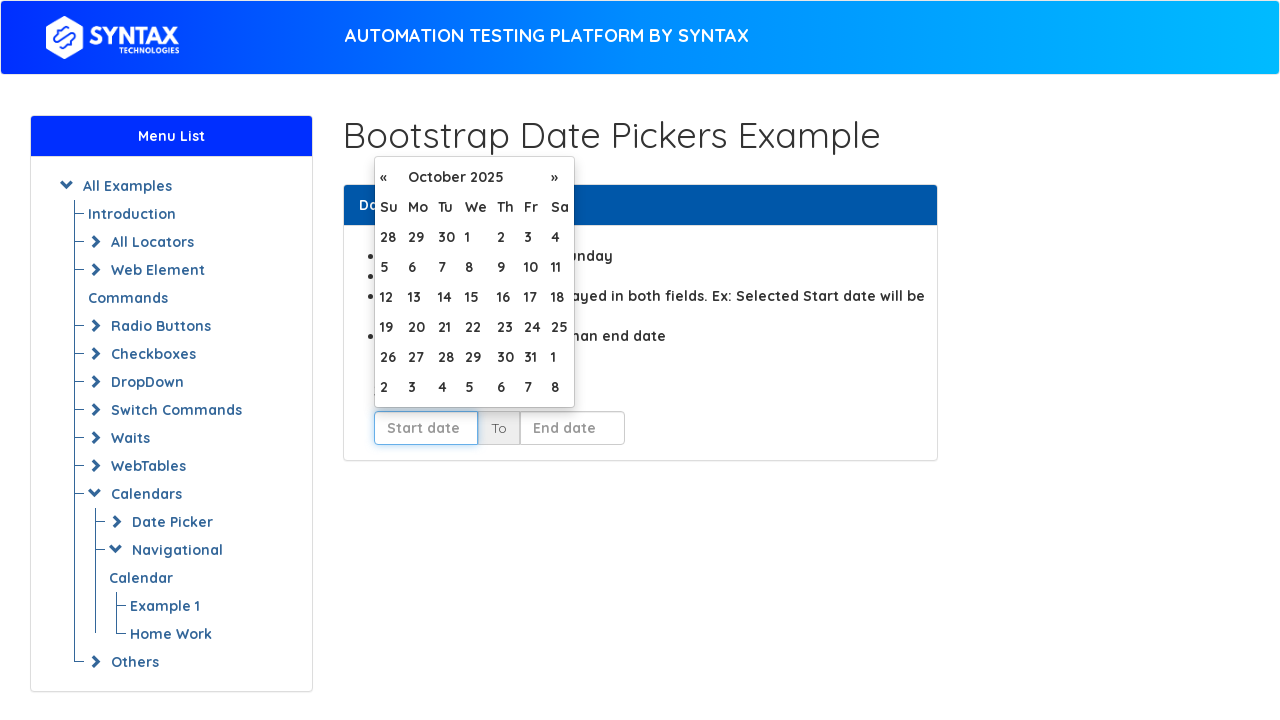

Updated current month: October 2025
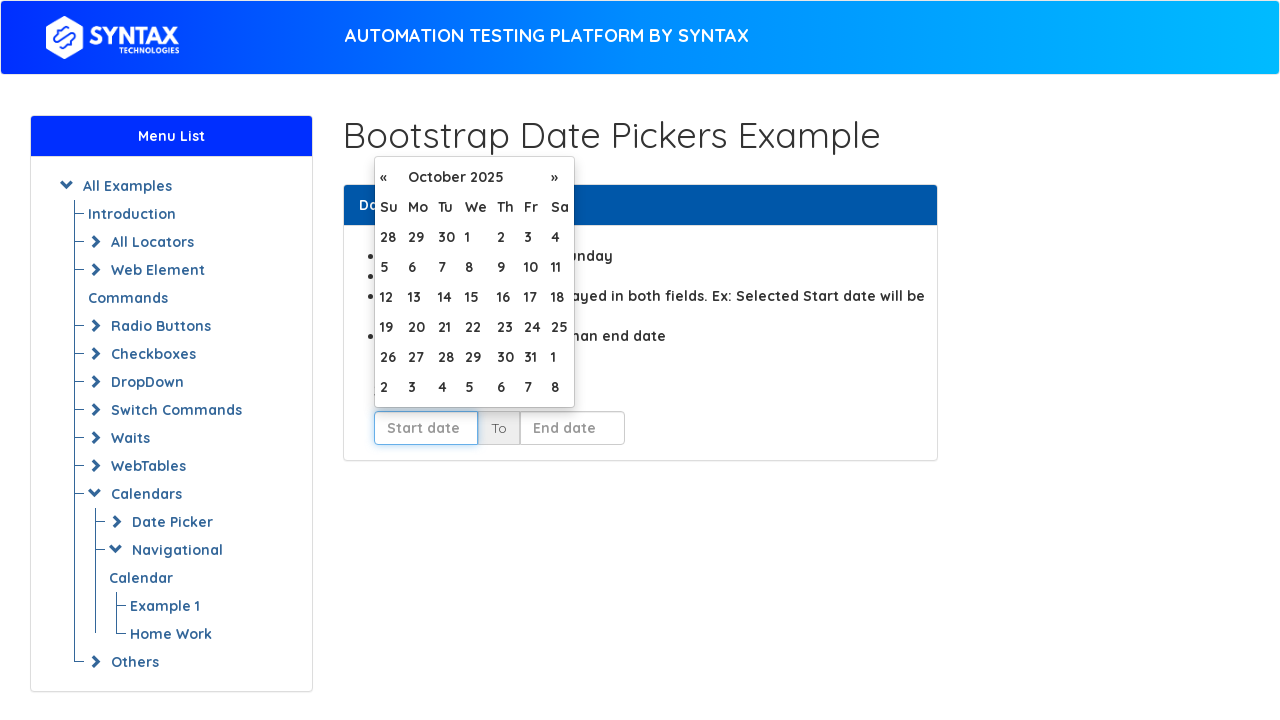

Clicked previous button to navigate to earlier month at (388, 177) on //table[@id='table-day']/thead/tr[2]/th[@class='prev']
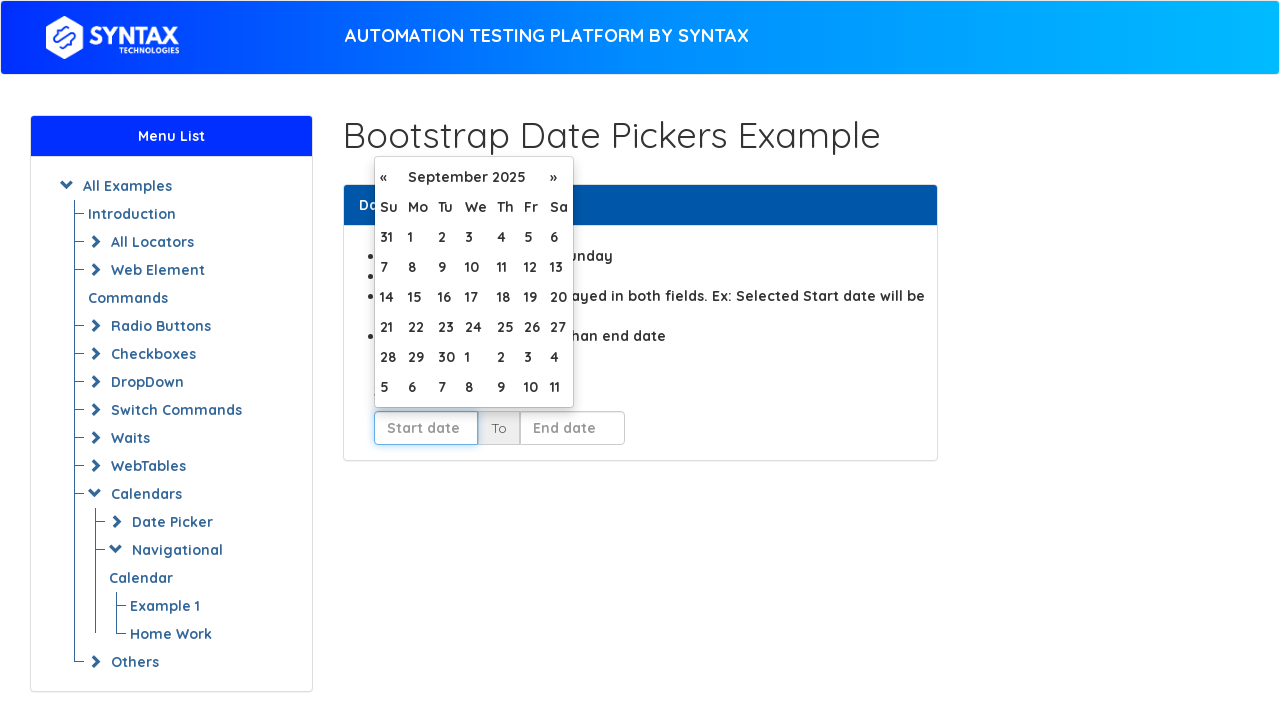

Updated current month: September 2025
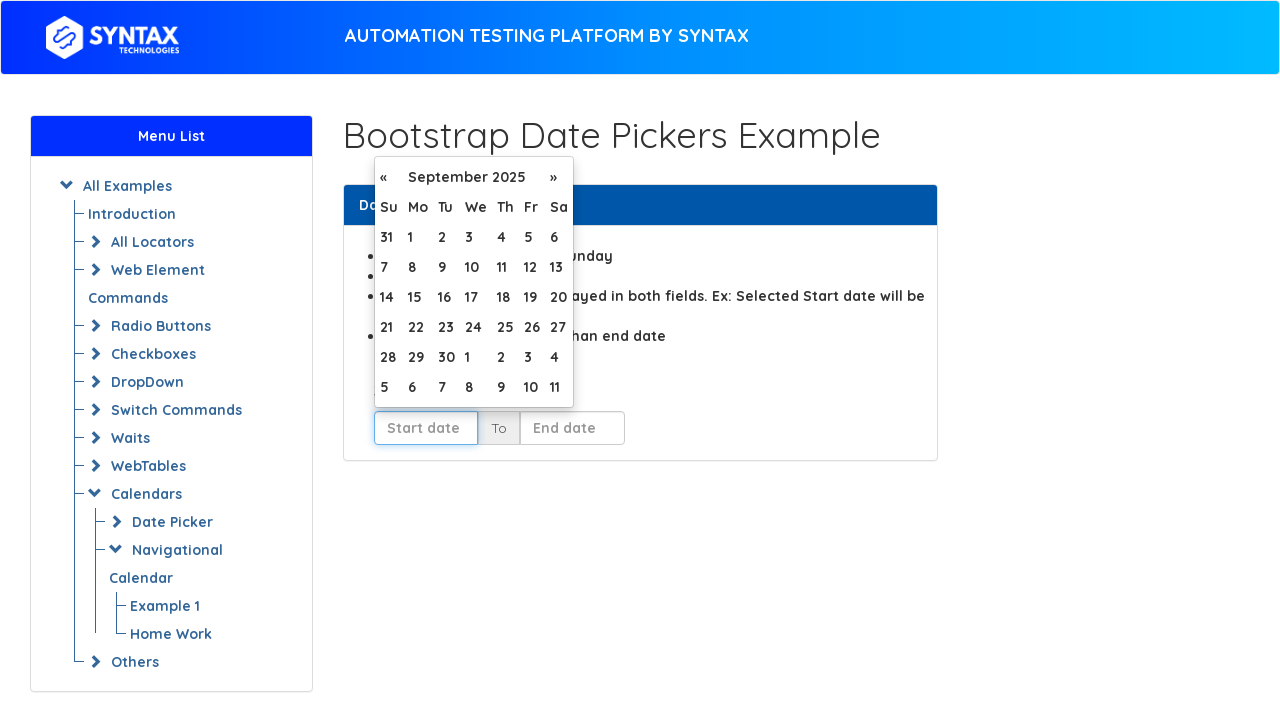

Clicked previous button to navigate to earlier month at (388, 177) on //table[@id='table-day']/thead/tr[2]/th[@class='prev']
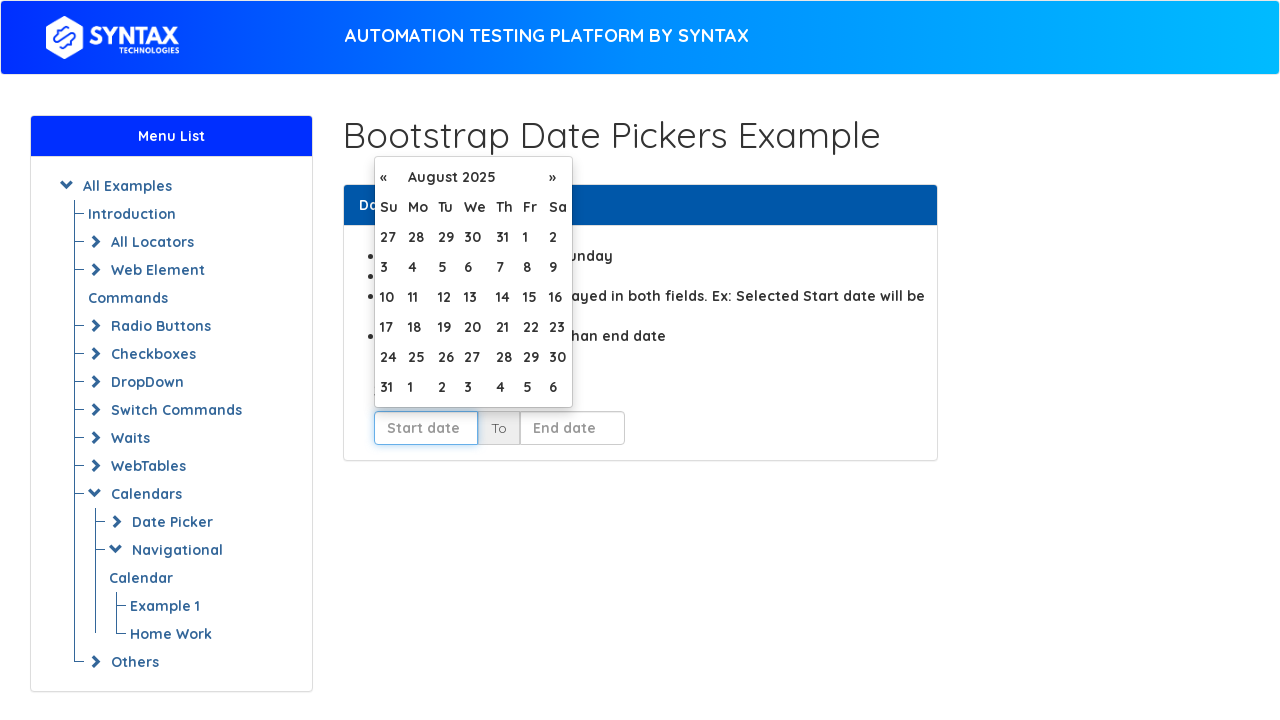

Updated current month: August 2025
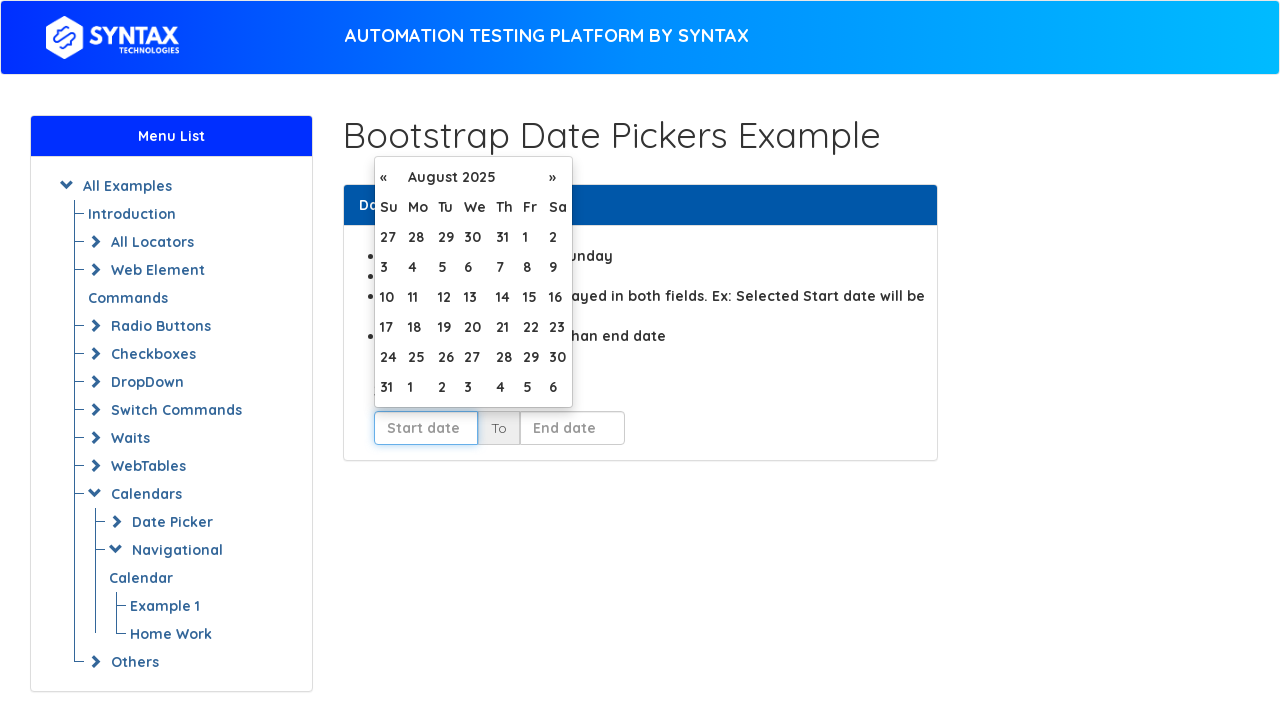

Clicked previous button to navigate to earlier month at (388, 177) on //table[@id='table-day']/thead/tr[2]/th[@class='prev']
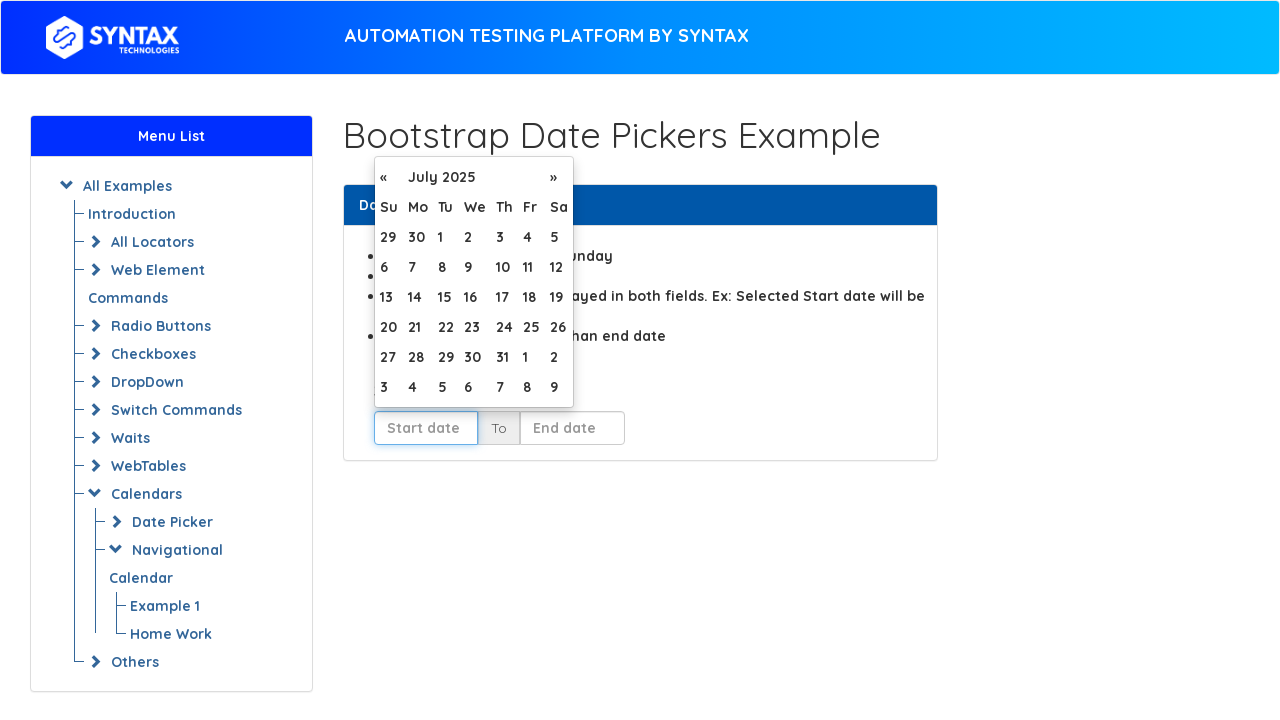

Updated current month: July 2025
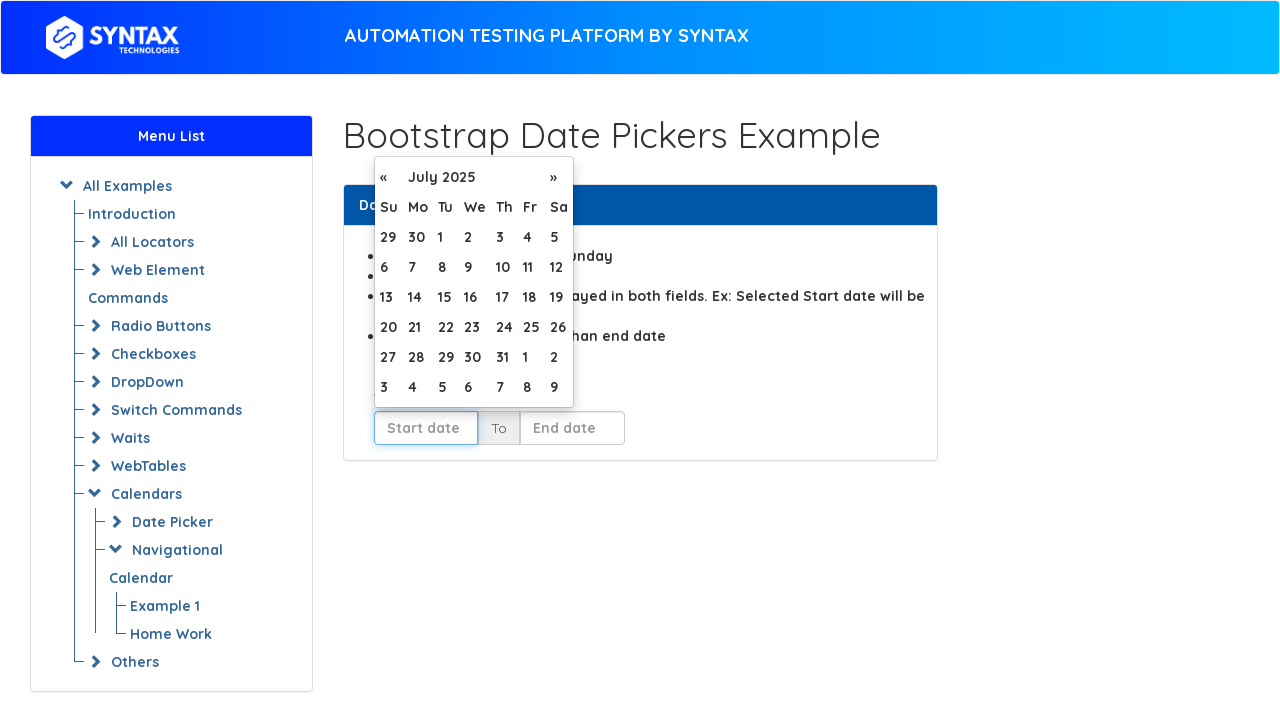

Clicked previous button to navigate to earlier month at (388, 177) on //table[@id='table-day']/thead/tr[2]/th[@class='prev']
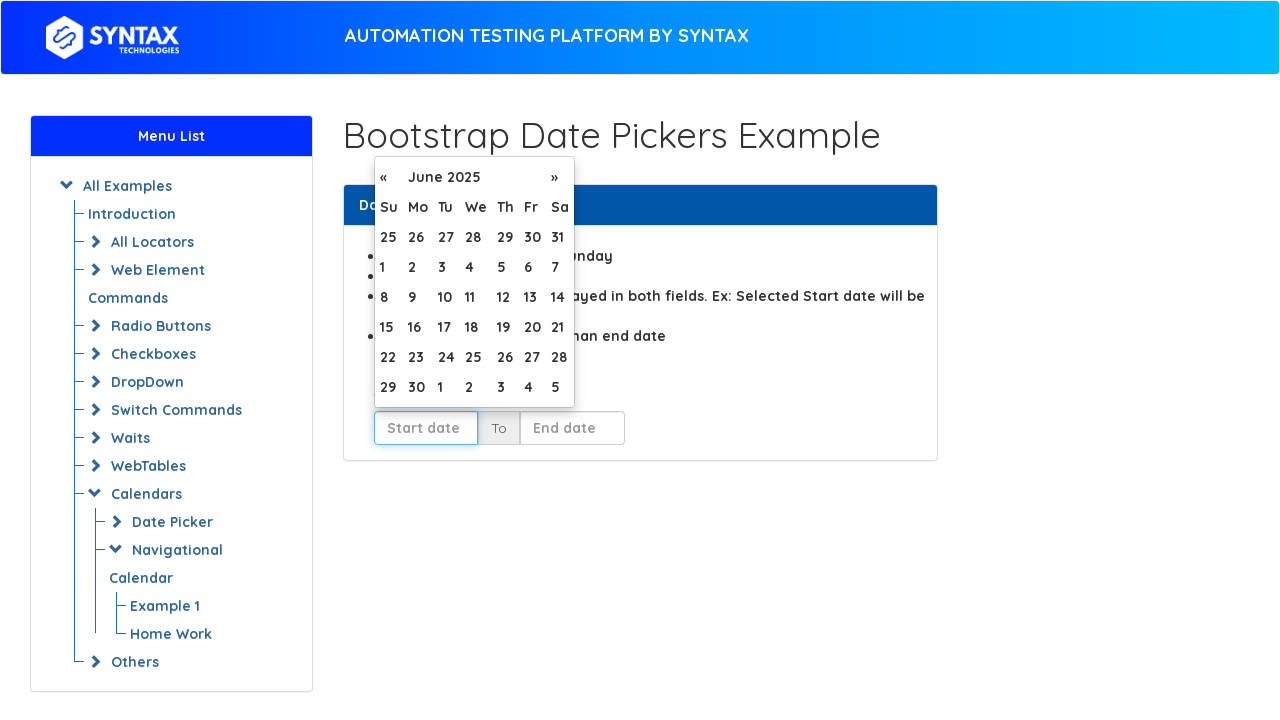

Updated current month: June 2025
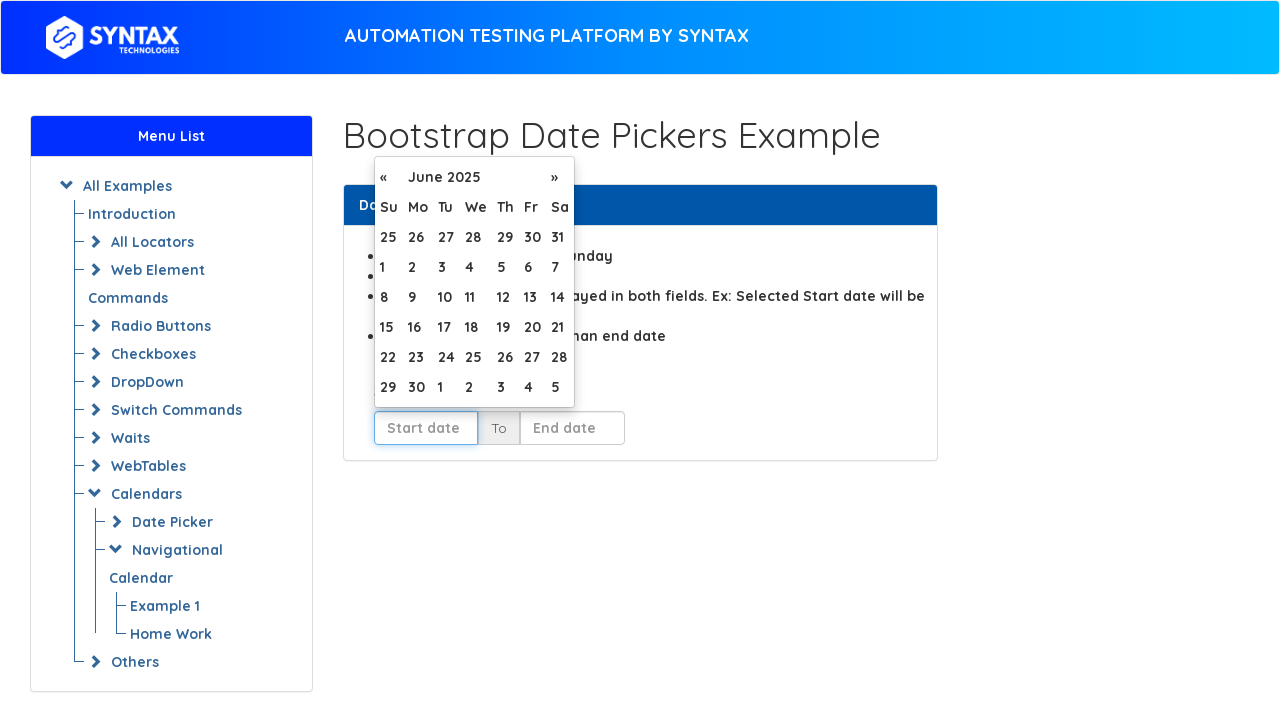

Clicked previous button to navigate to earlier month at (388, 177) on //table[@id='table-day']/thead/tr[2]/th[@class='prev']
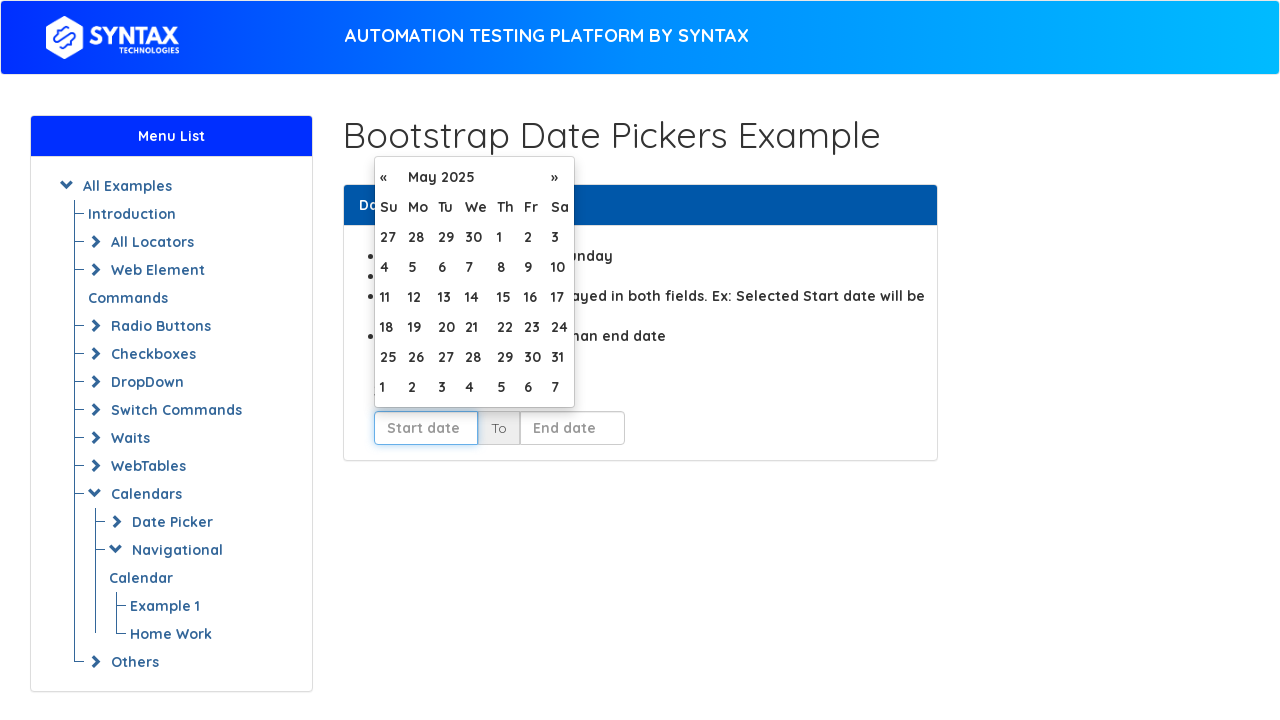

Updated current month: May 2025
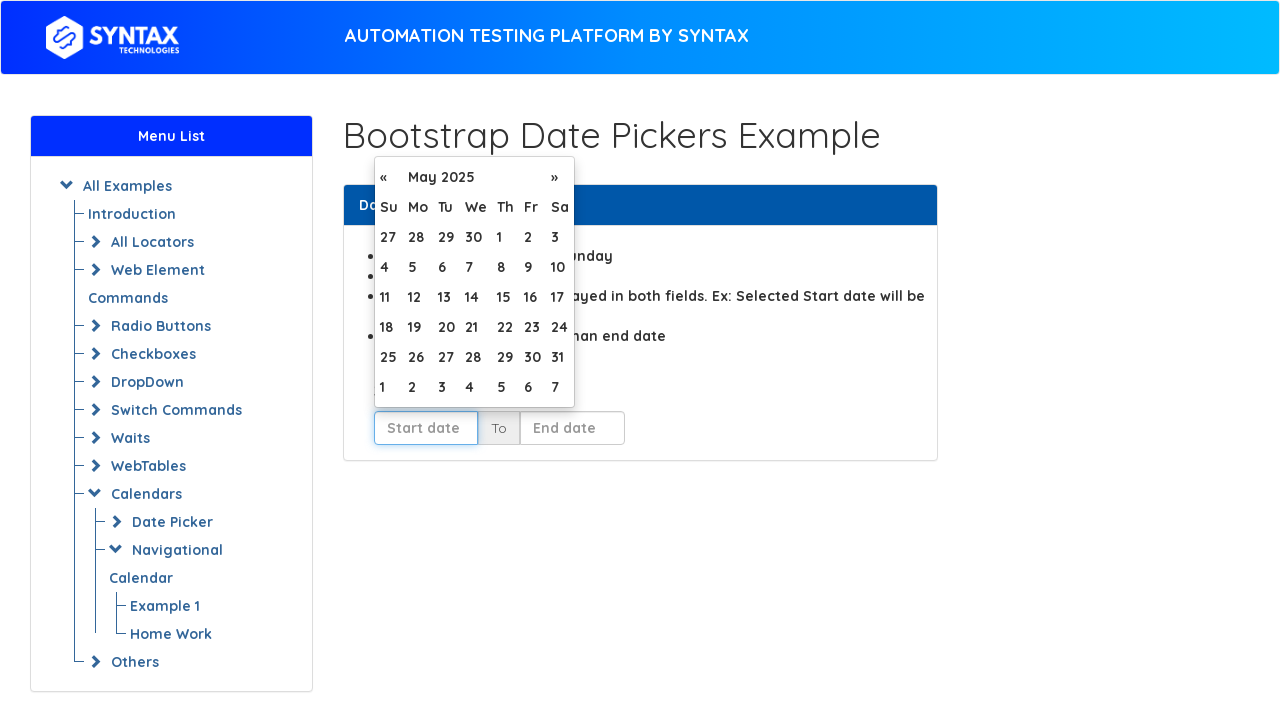

Clicked previous button to navigate to earlier month at (388, 177) on //table[@id='table-day']/thead/tr[2]/th[@class='prev']
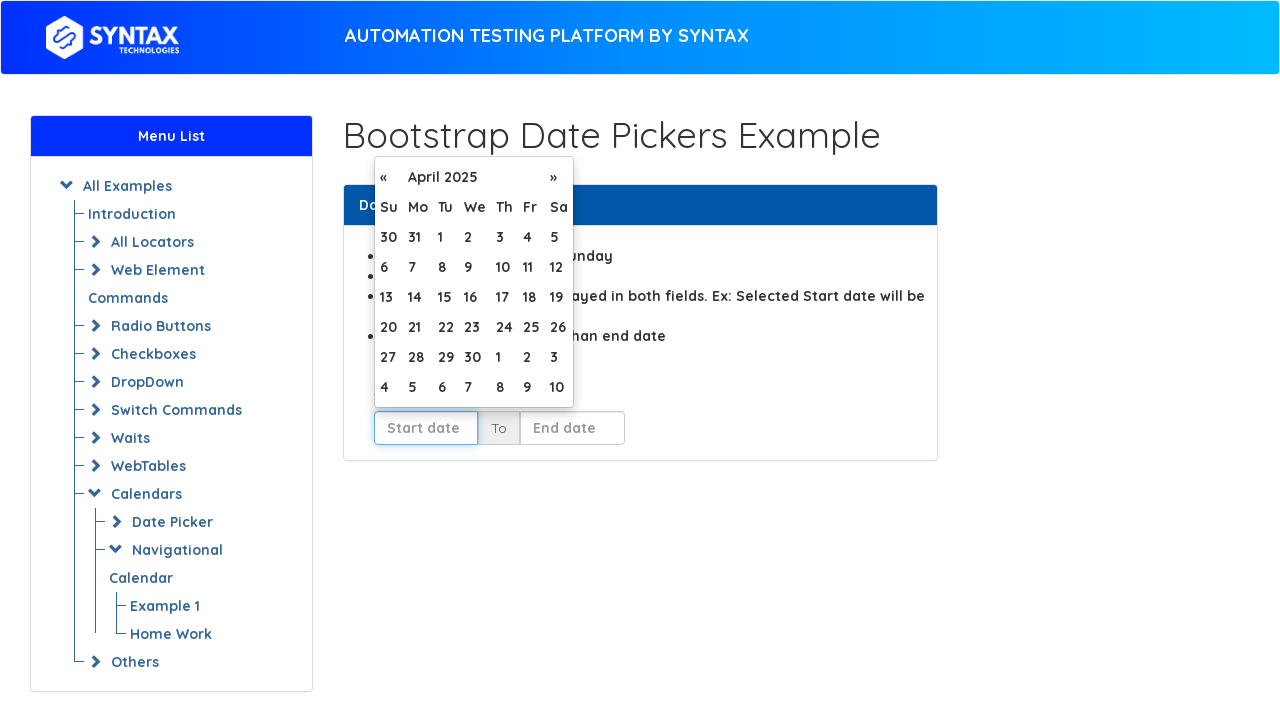

Updated current month: April 2025
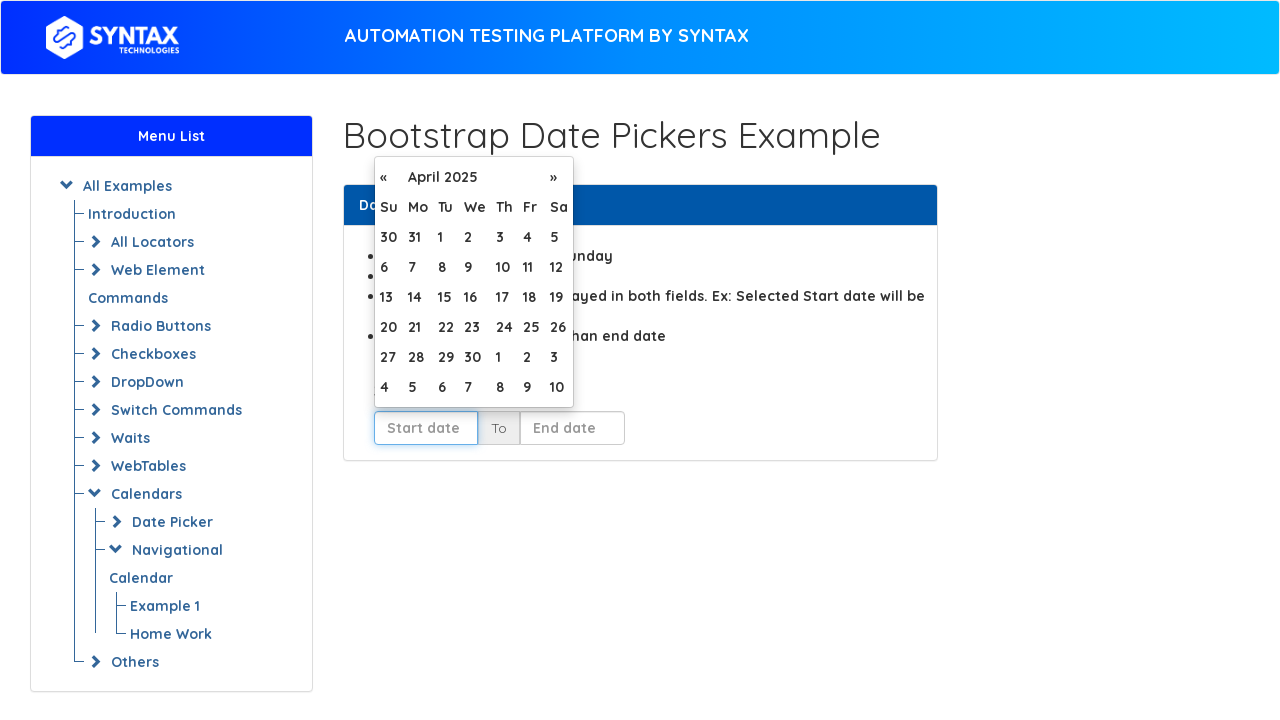

Clicked previous button to navigate to earlier month at (388, 177) on //table[@id='table-day']/thead/tr[2]/th[@class='prev']
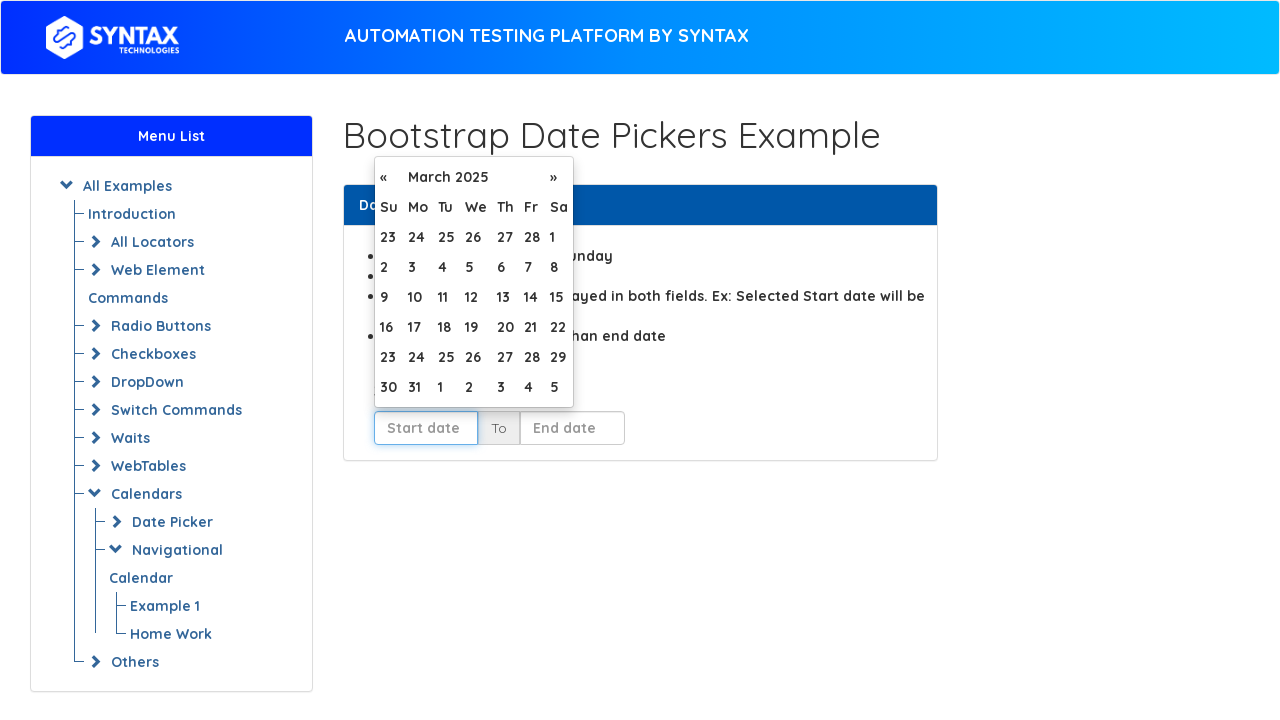

Updated current month: March 2025
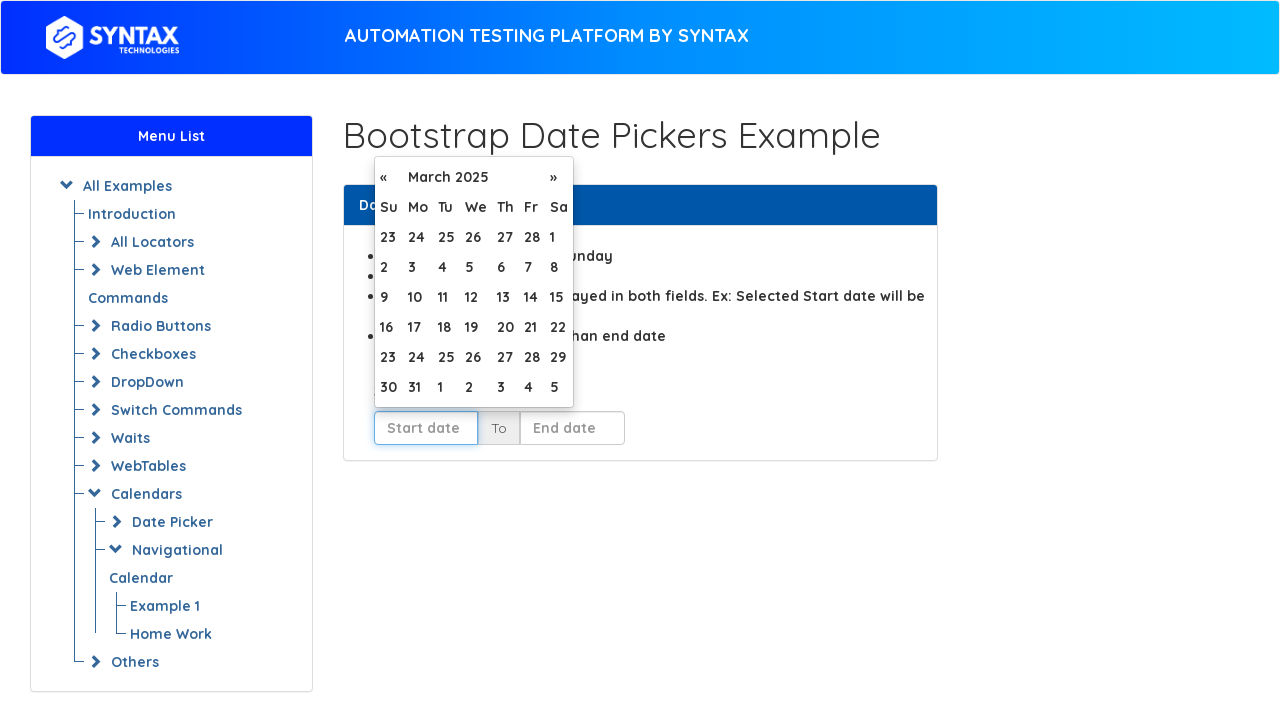

Clicked previous button to navigate to earlier month at (388, 177) on //table[@id='table-day']/thead/tr[2]/th[@class='prev']
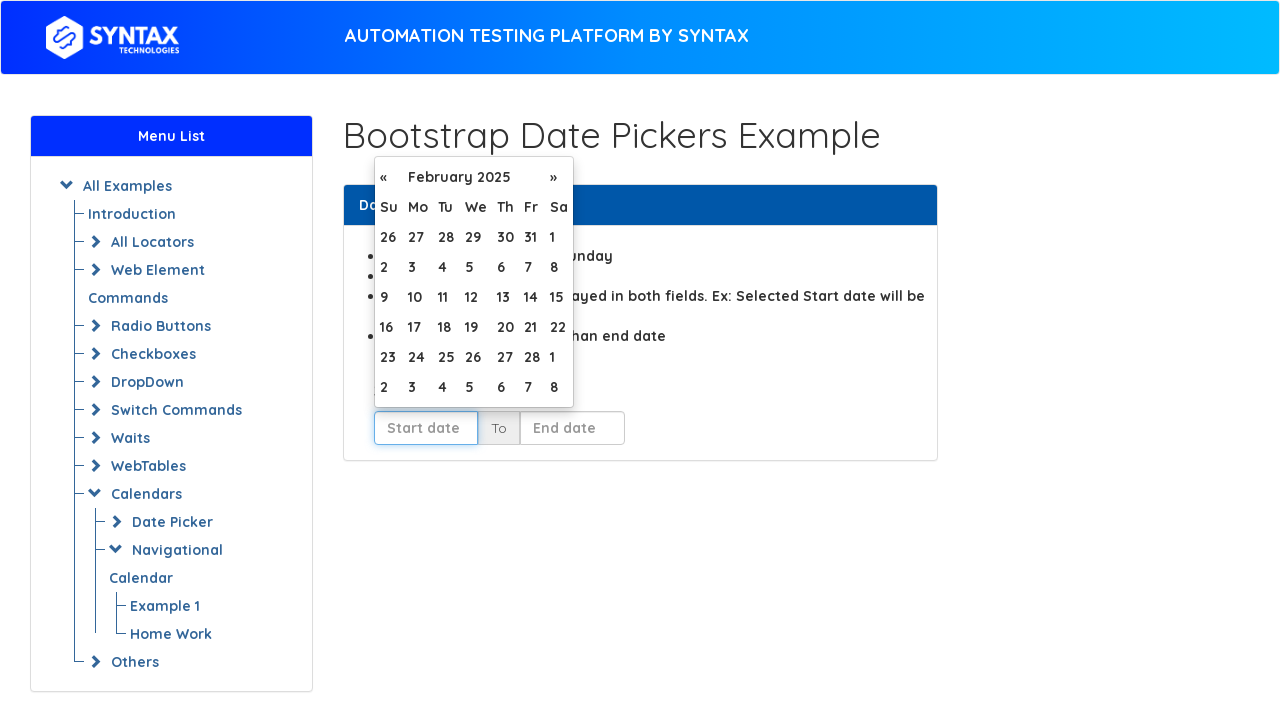

Updated current month: February 2025
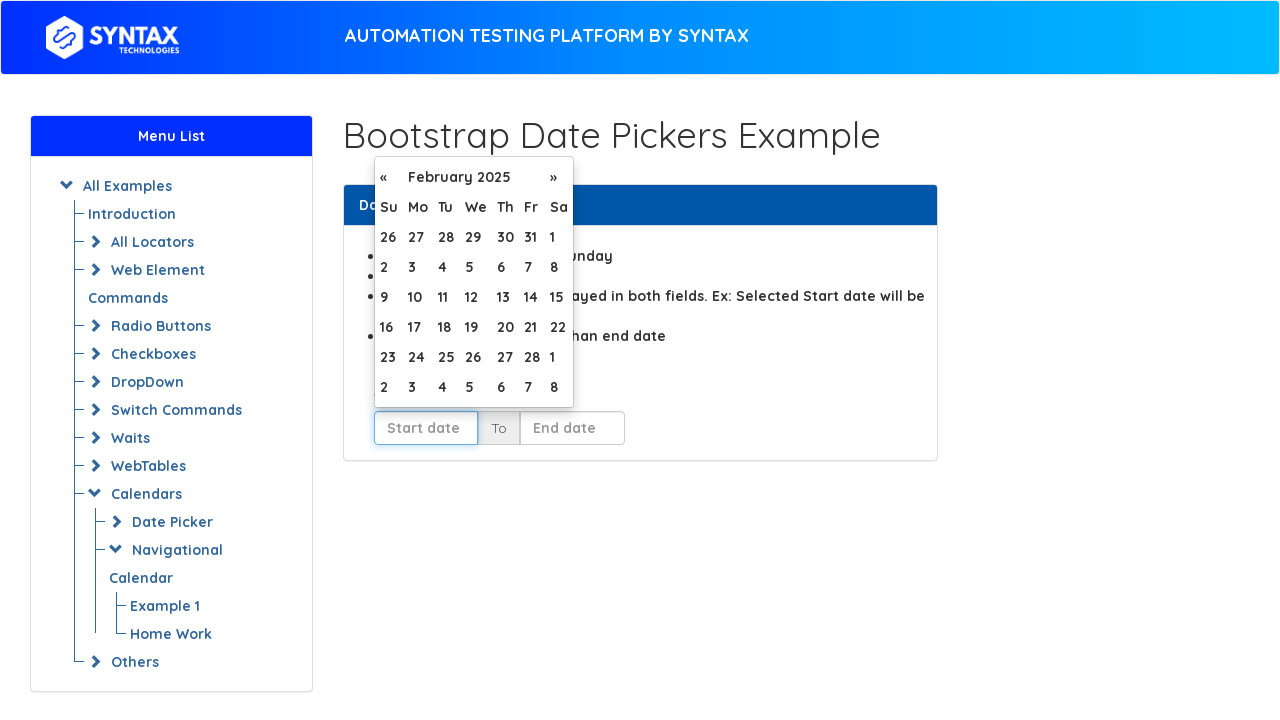

Clicked previous button to navigate to earlier month at (388, 177) on //table[@id='table-day']/thead/tr[2]/th[@class='prev']
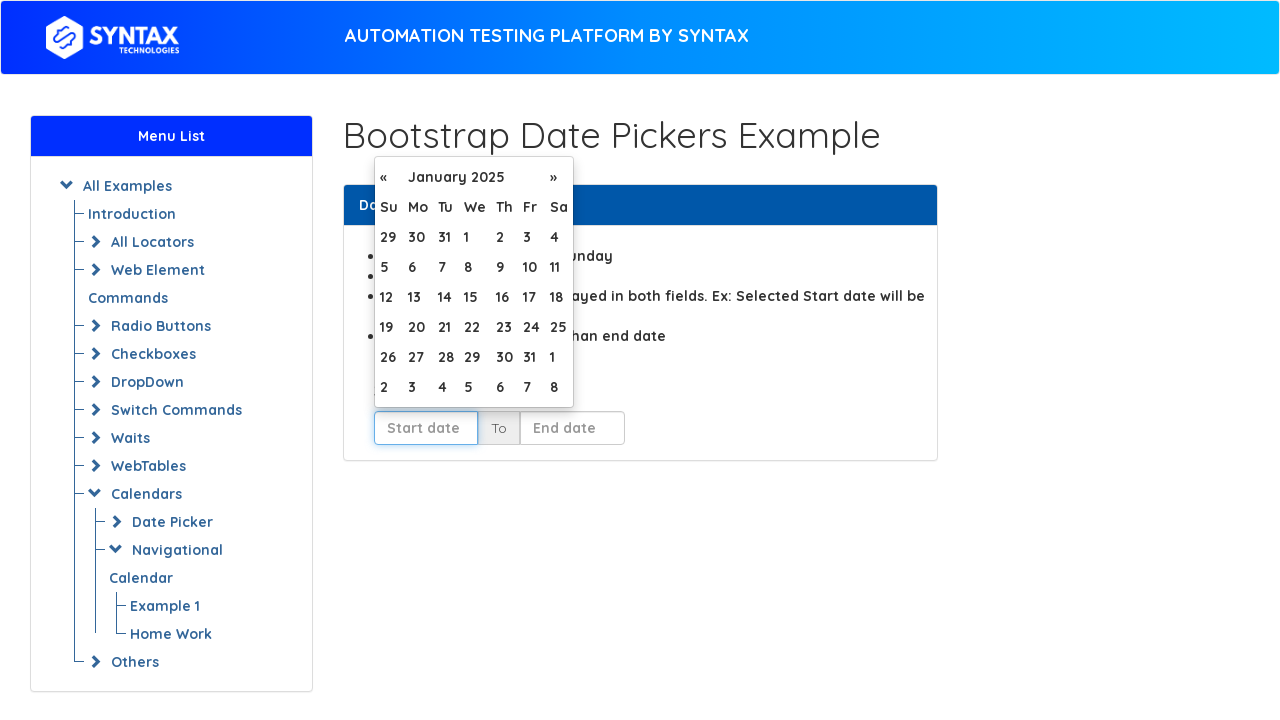

Updated current month: January 2025
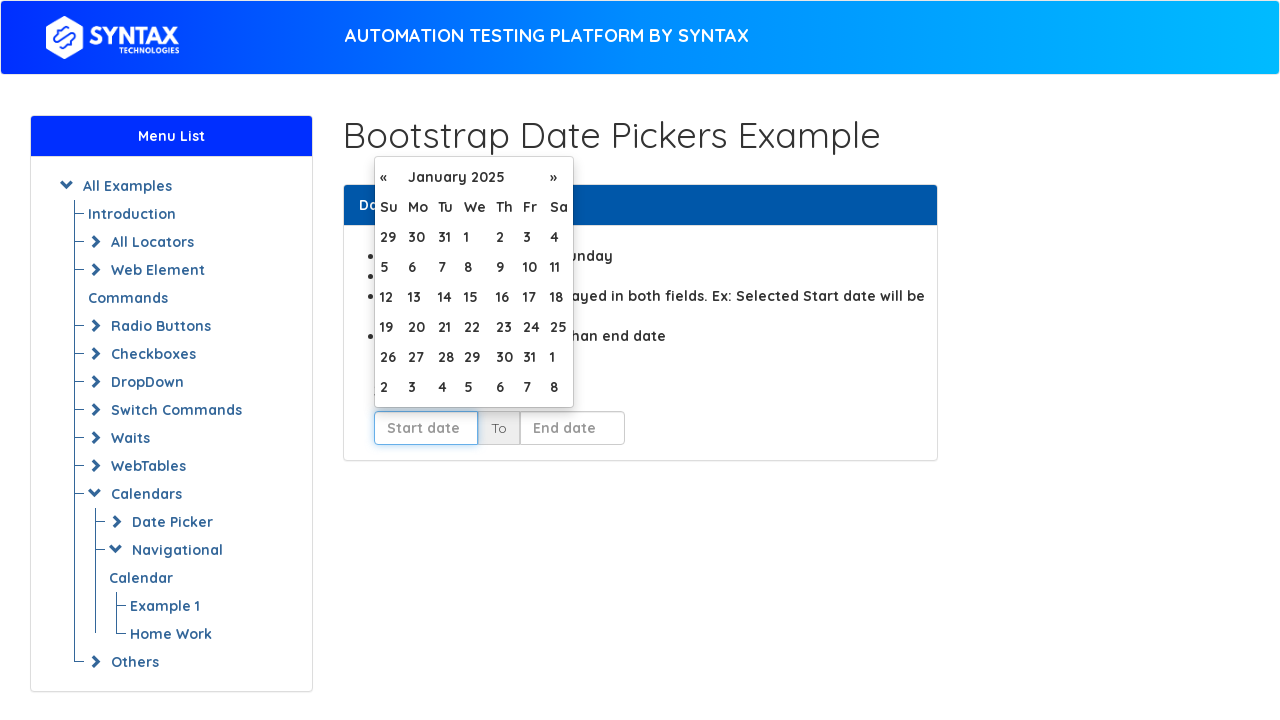

Clicked previous button to navigate to earlier month at (388, 177) on //table[@id='table-day']/thead/tr[2]/th[@class='prev']
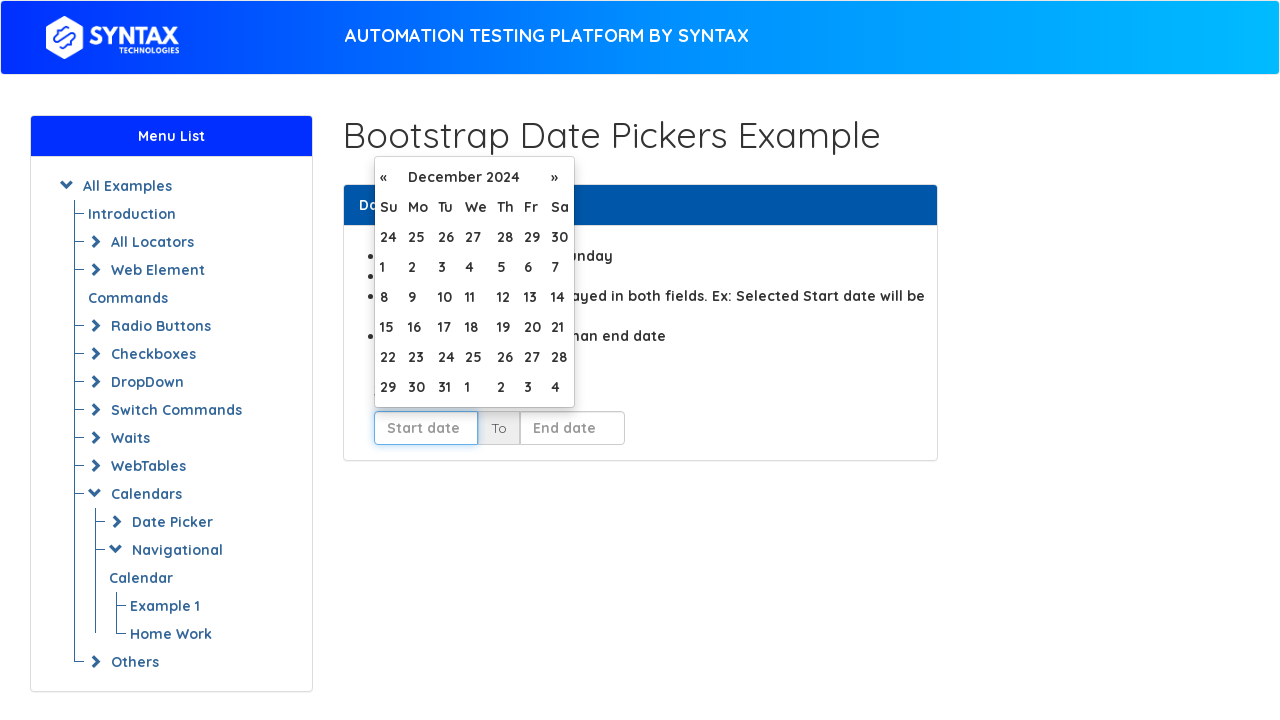

Updated current month: December 2024
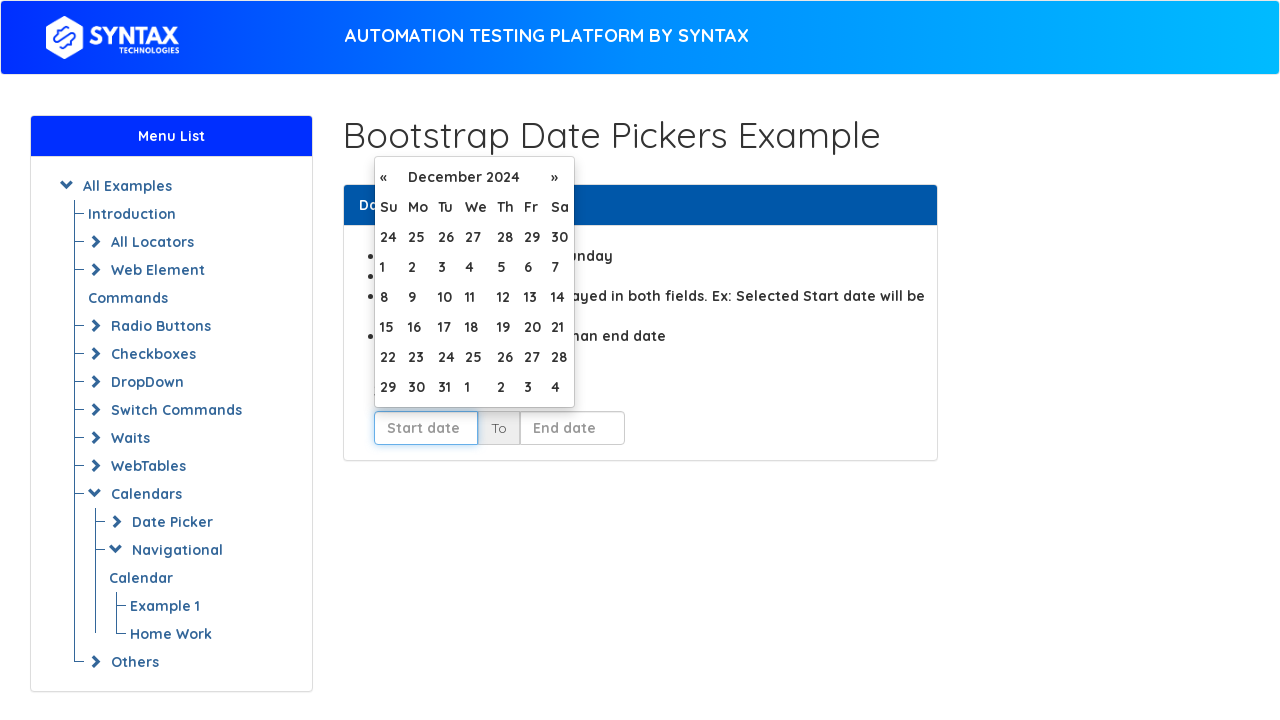

Clicked previous button to navigate to earlier month at (388, 177) on //table[@id='table-day']/thead/tr[2]/th[@class='prev']
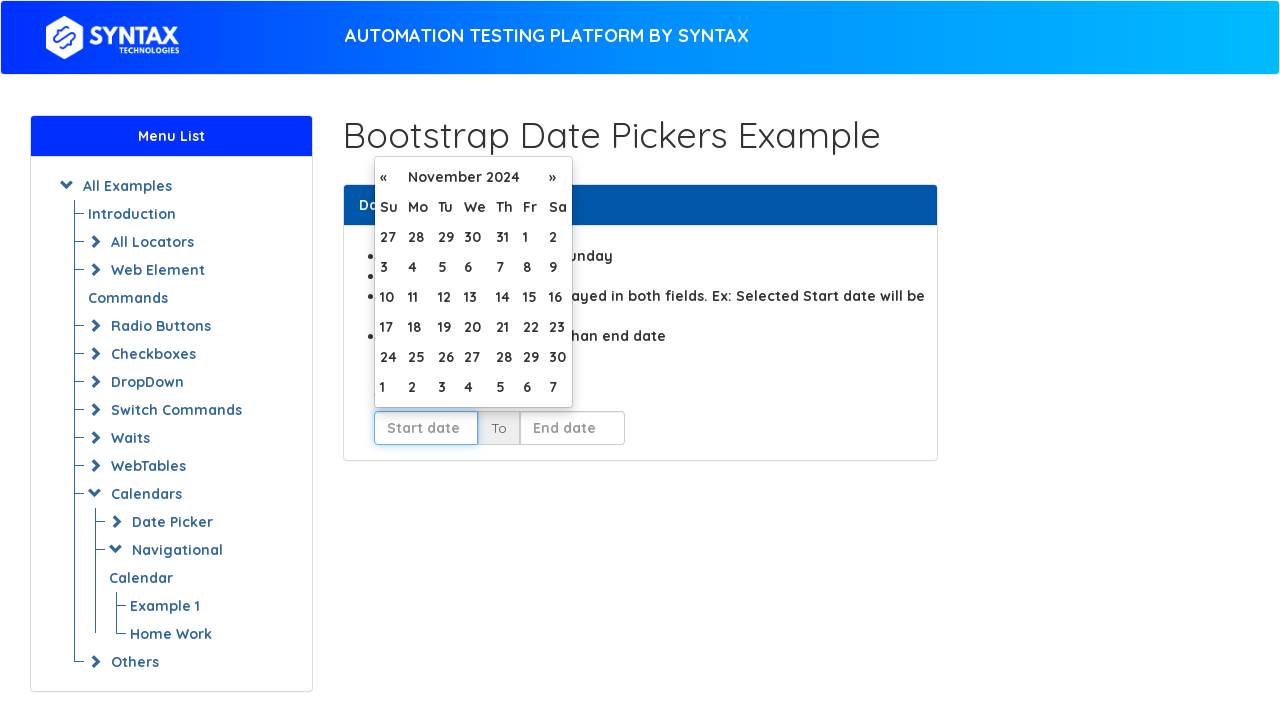

Updated current month: November 2024
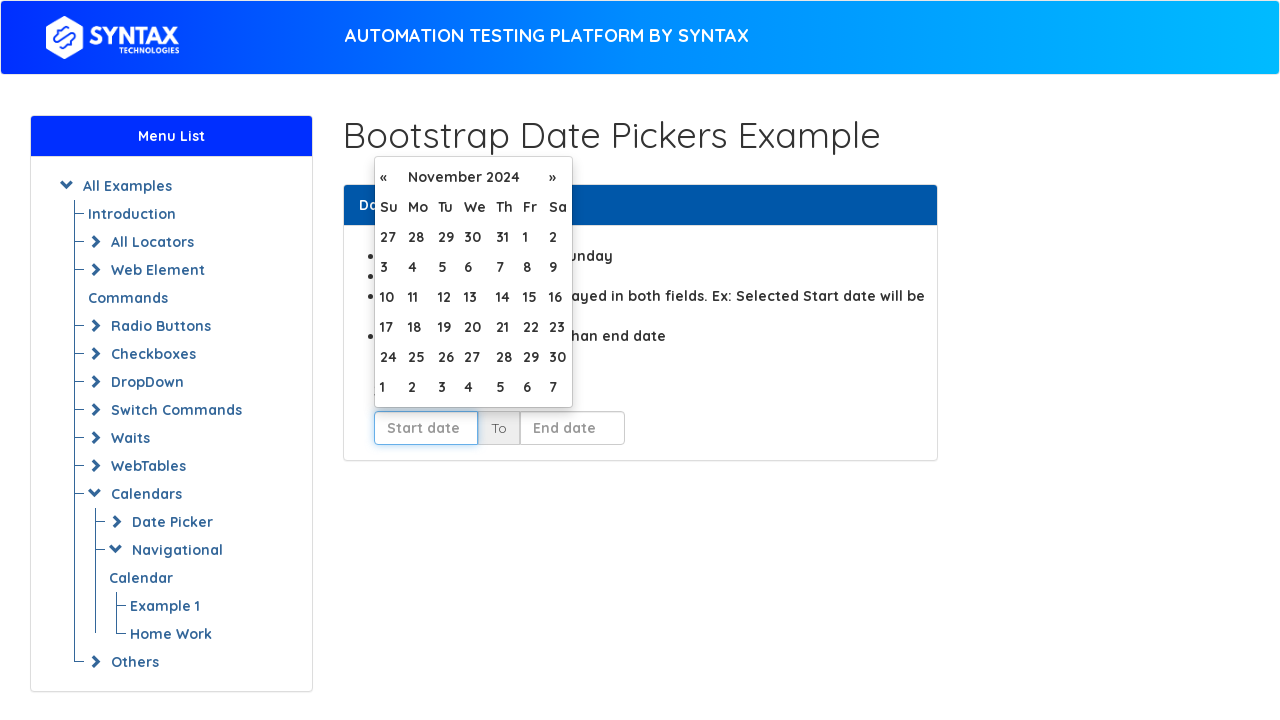

Clicked previous button to navigate to earlier month at (388, 177) on //table[@id='table-day']/thead/tr[2]/th[@class='prev']
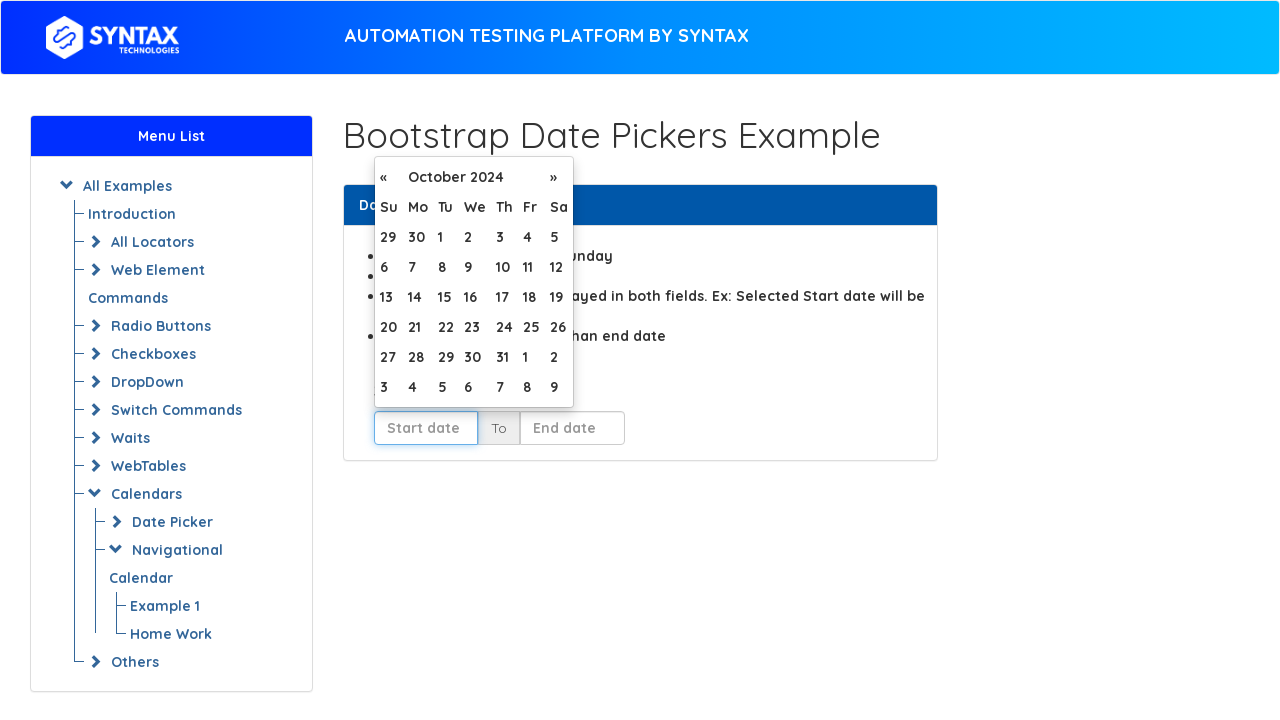

Updated current month: October 2024
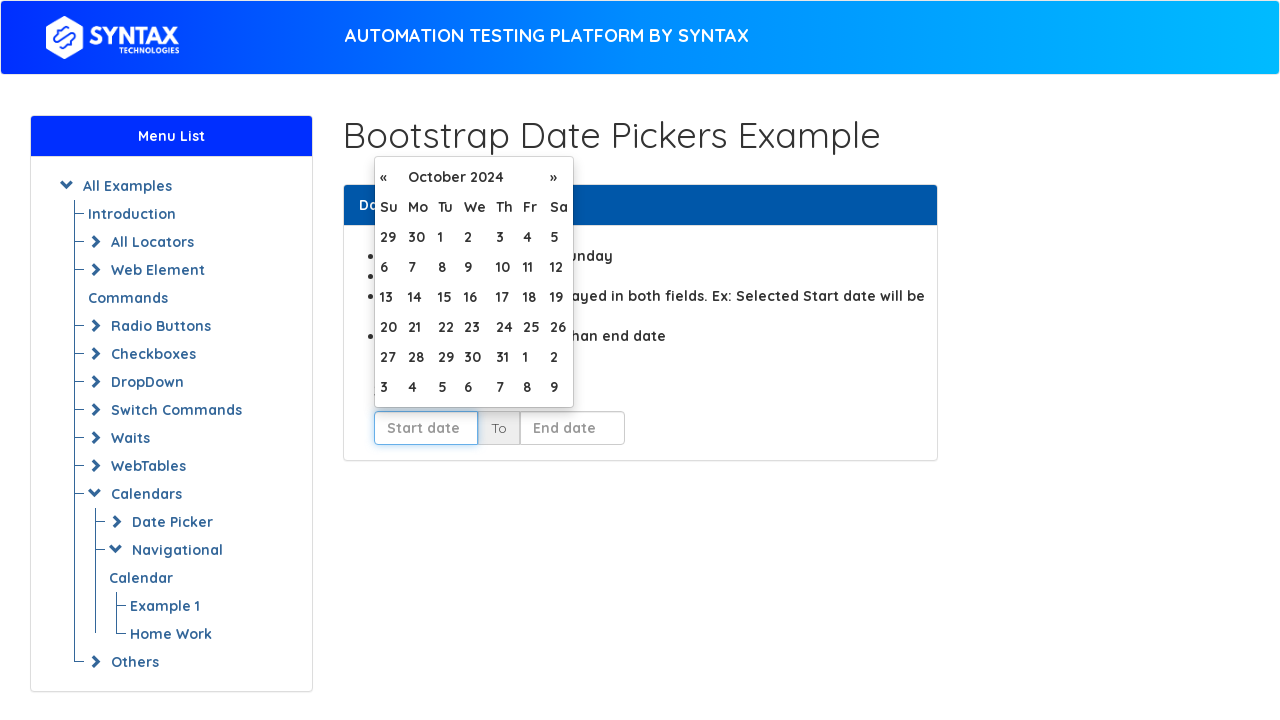

Clicked previous button to navigate to earlier month at (388, 177) on //table[@id='table-day']/thead/tr[2]/th[@class='prev']
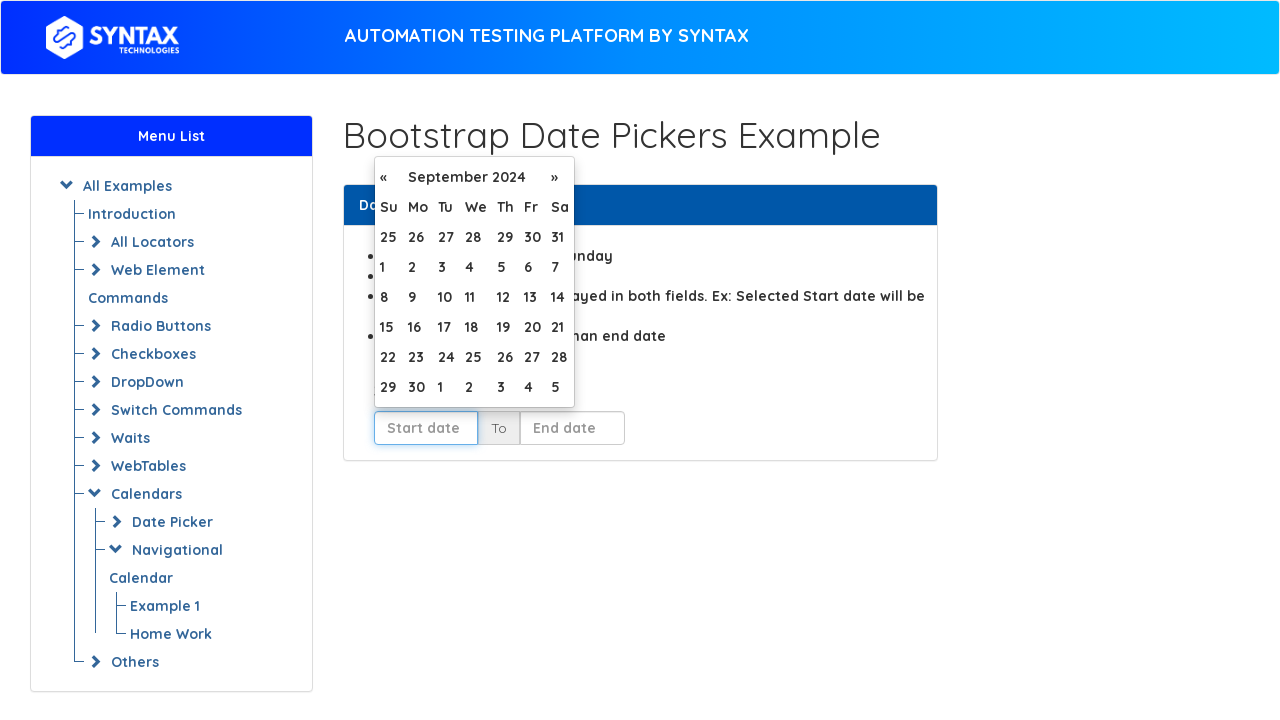

Updated current month: September 2024
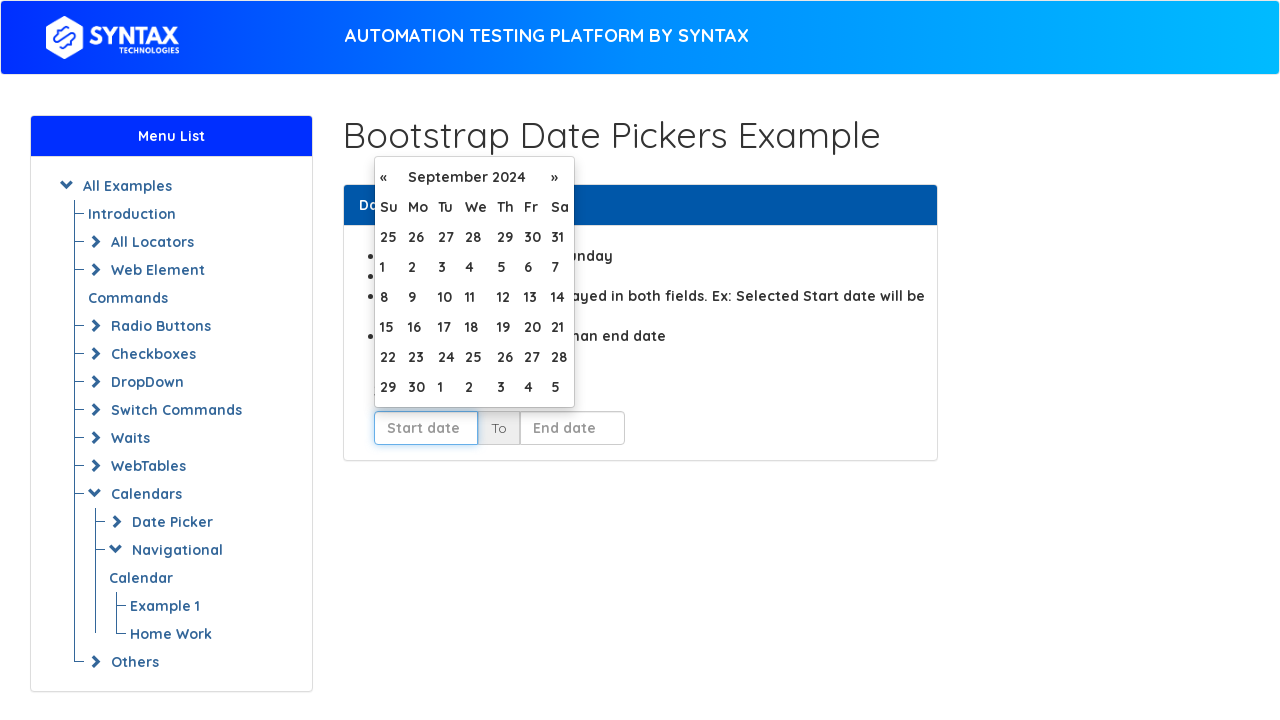

Clicked previous button to navigate to earlier month at (388, 177) on //table[@id='table-day']/thead/tr[2]/th[@class='prev']
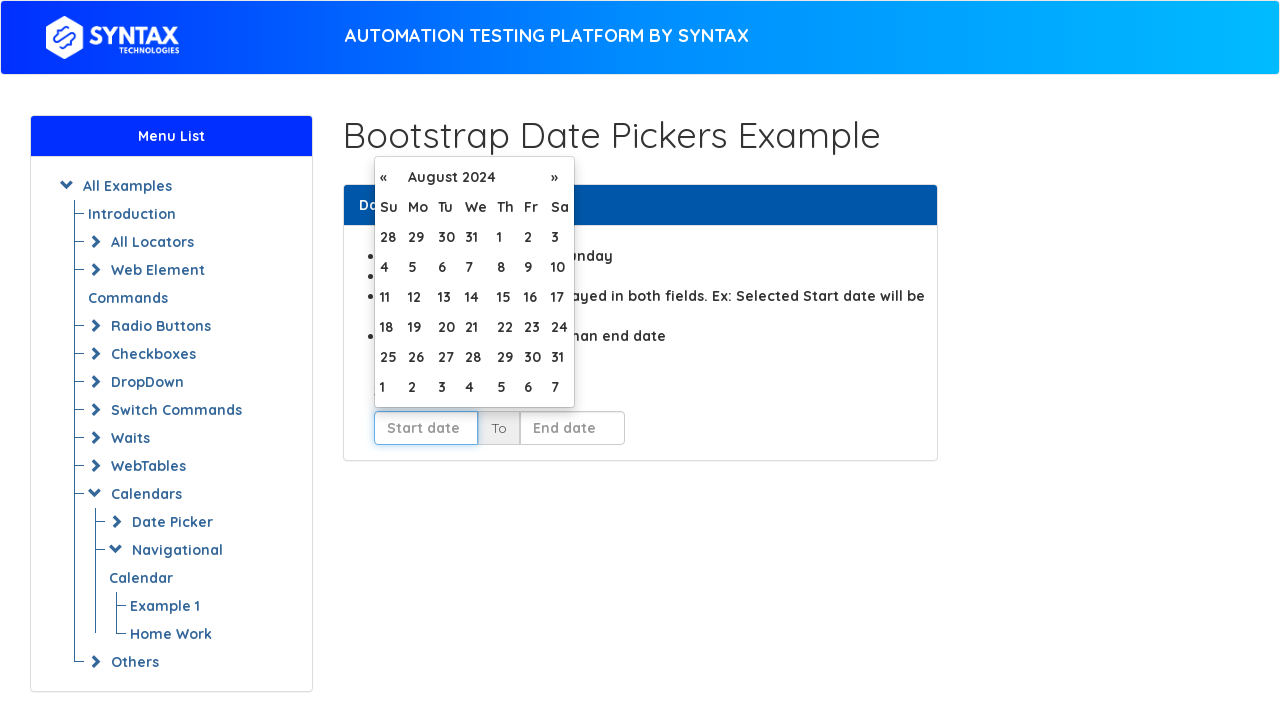

Updated current month: August 2024
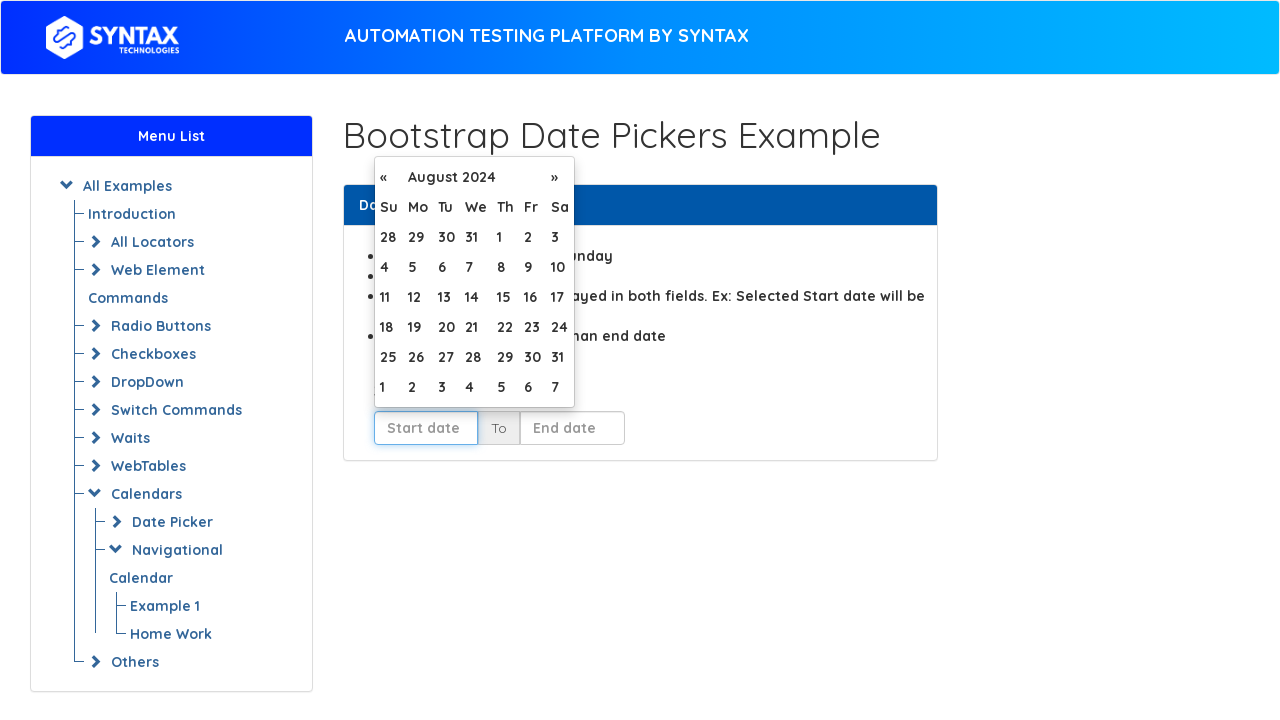

Clicked previous button to navigate to earlier month at (388, 177) on //table[@id='table-day']/thead/tr[2]/th[@class='prev']
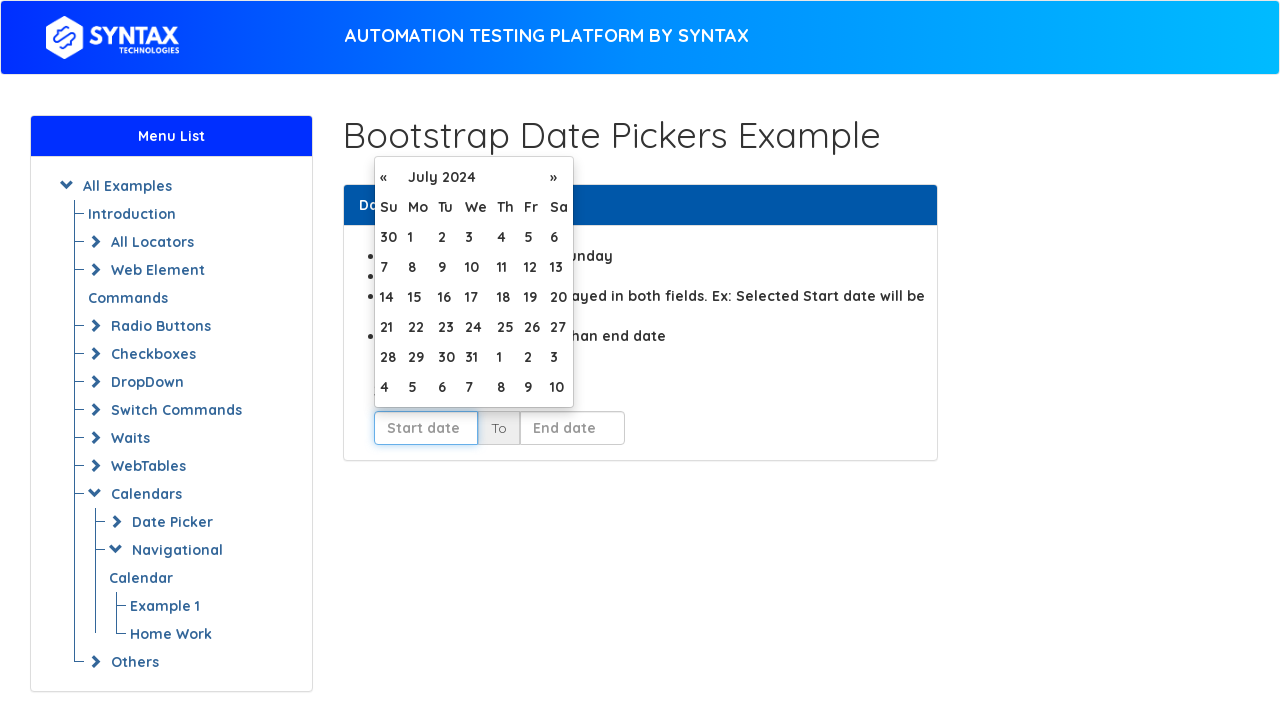

Updated current month: July 2024
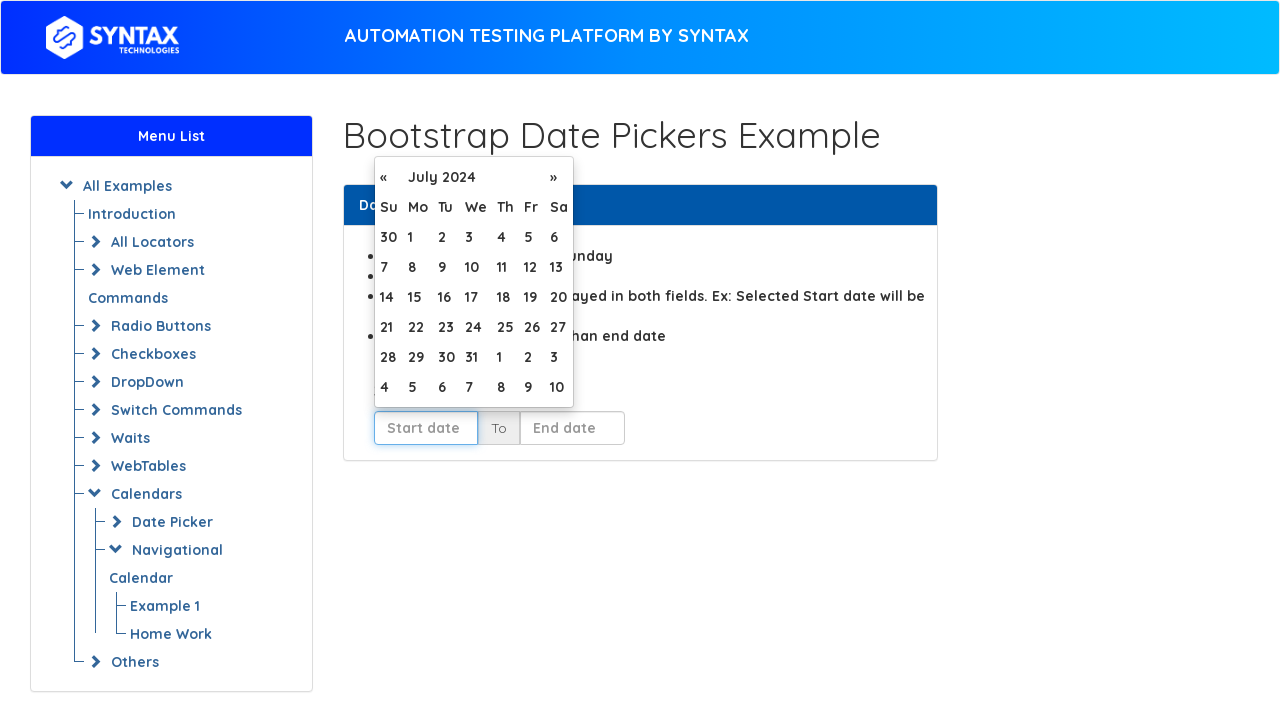

Clicked previous button to navigate to earlier month at (388, 177) on //table[@id='table-day']/thead/tr[2]/th[@class='prev']
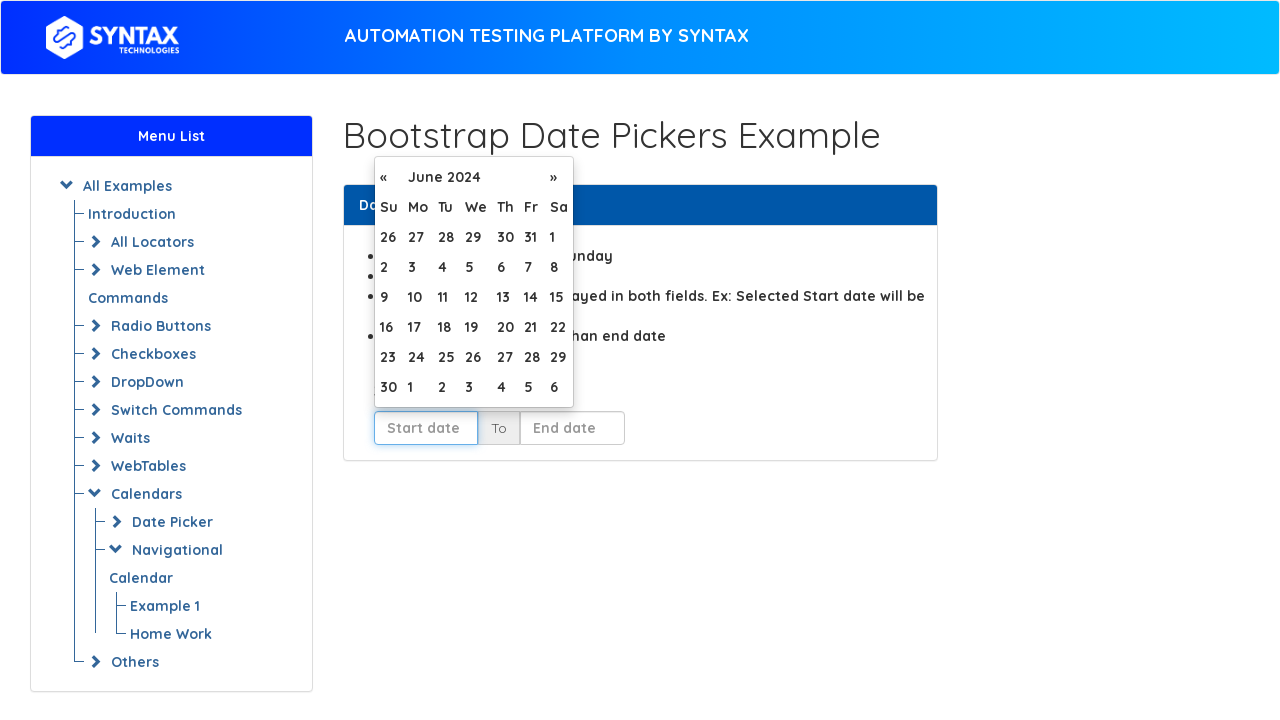

Updated current month: June 2024
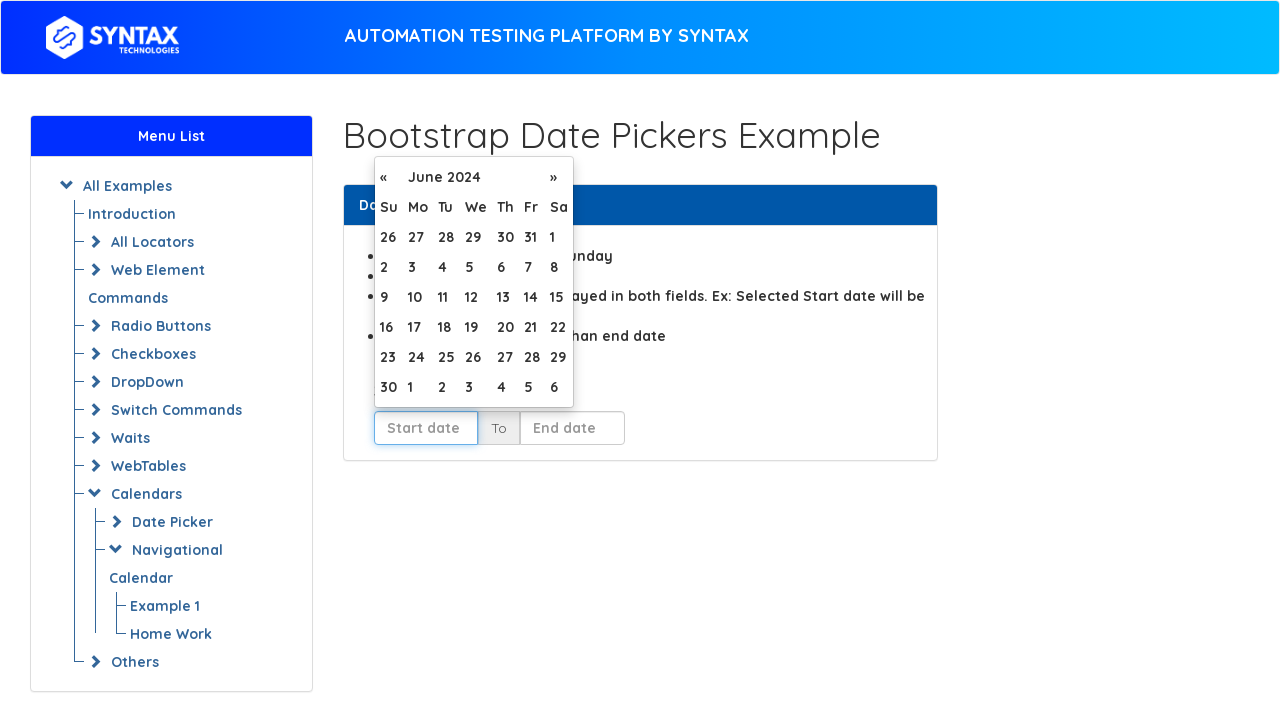

Clicked previous button to navigate to earlier month at (388, 177) on //table[@id='table-day']/thead/tr[2]/th[@class='prev']
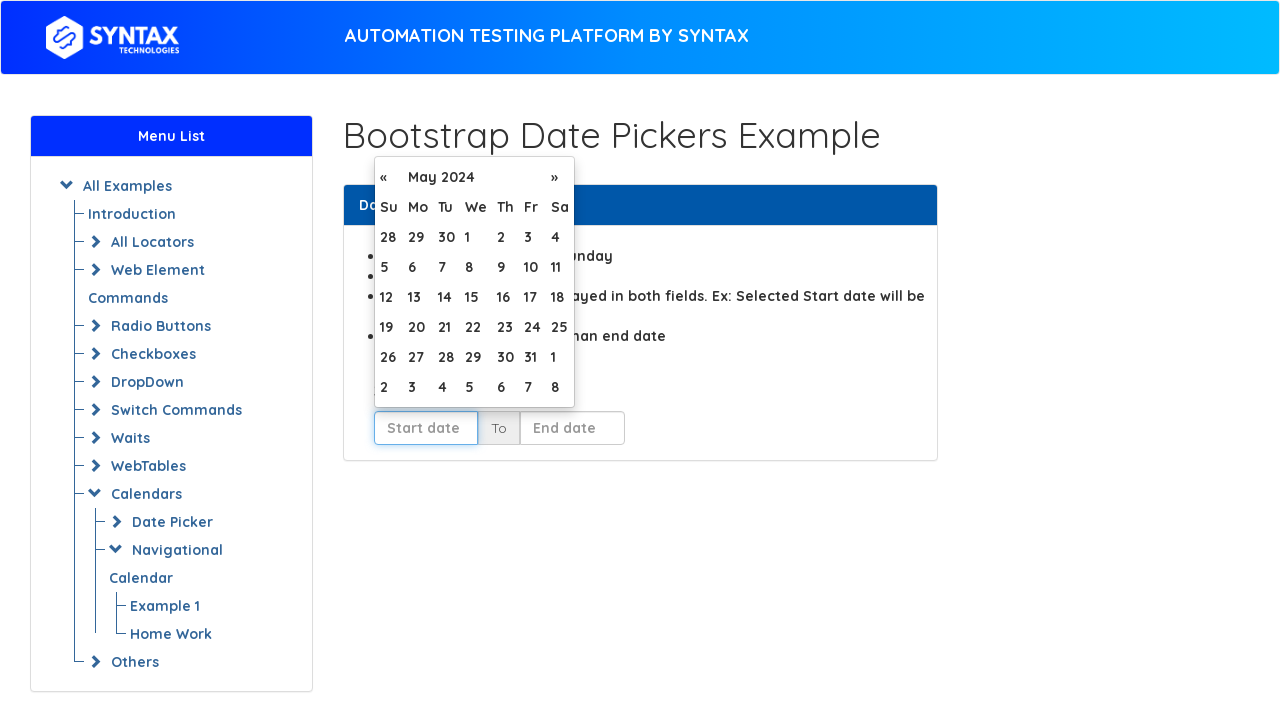

Updated current month: May 2024
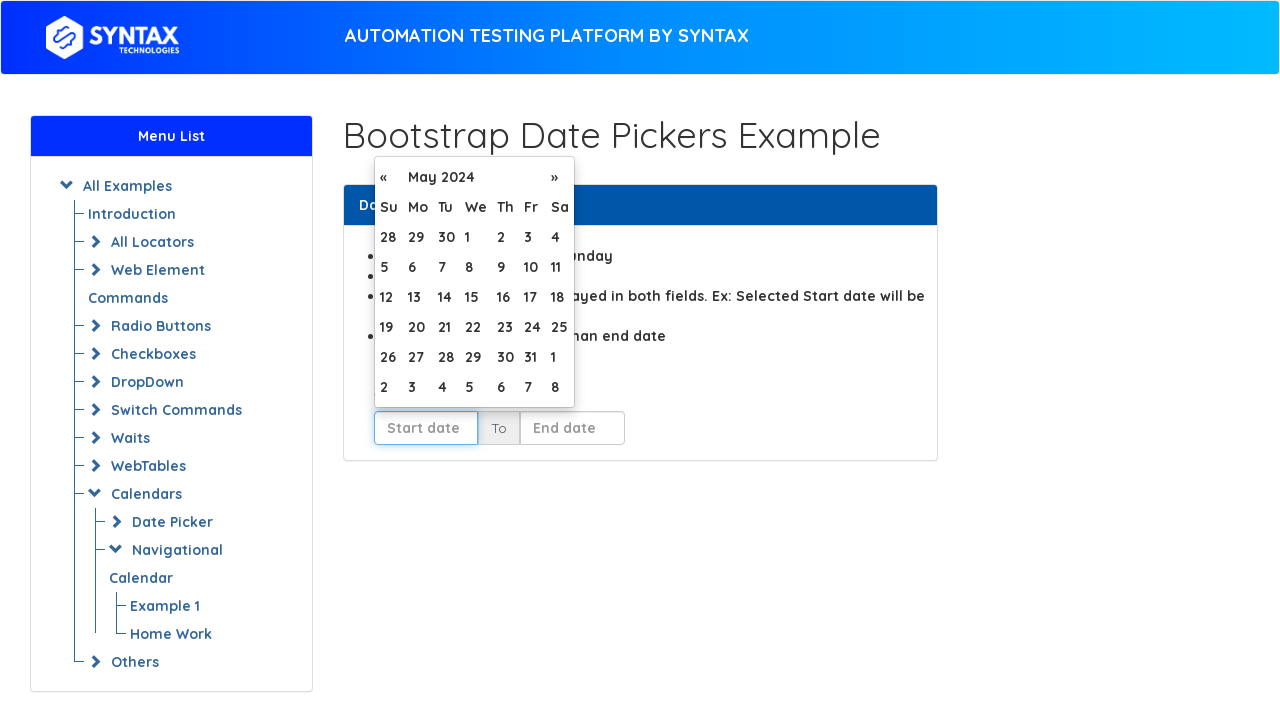

Clicked previous button to navigate to earlier month at (388, 177) on //table[@id='table-day']/thead/tr[2]/th[@class='prev']
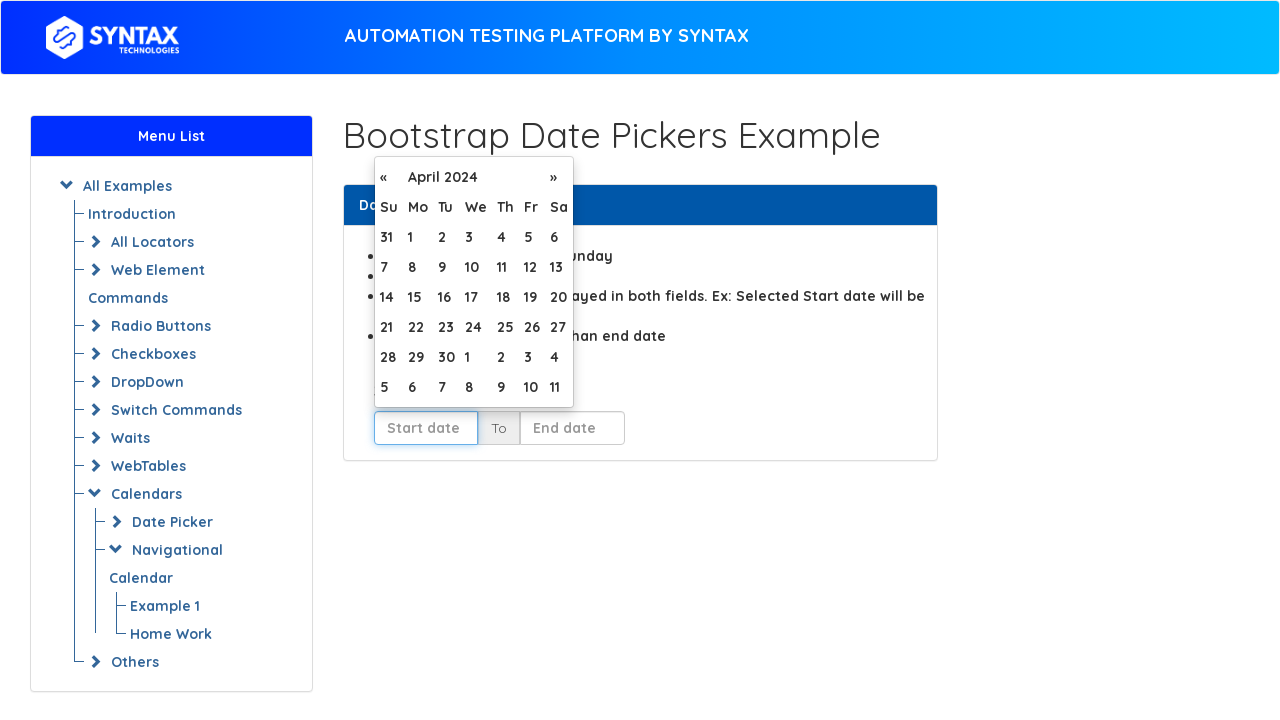

Updated current month: April 2024
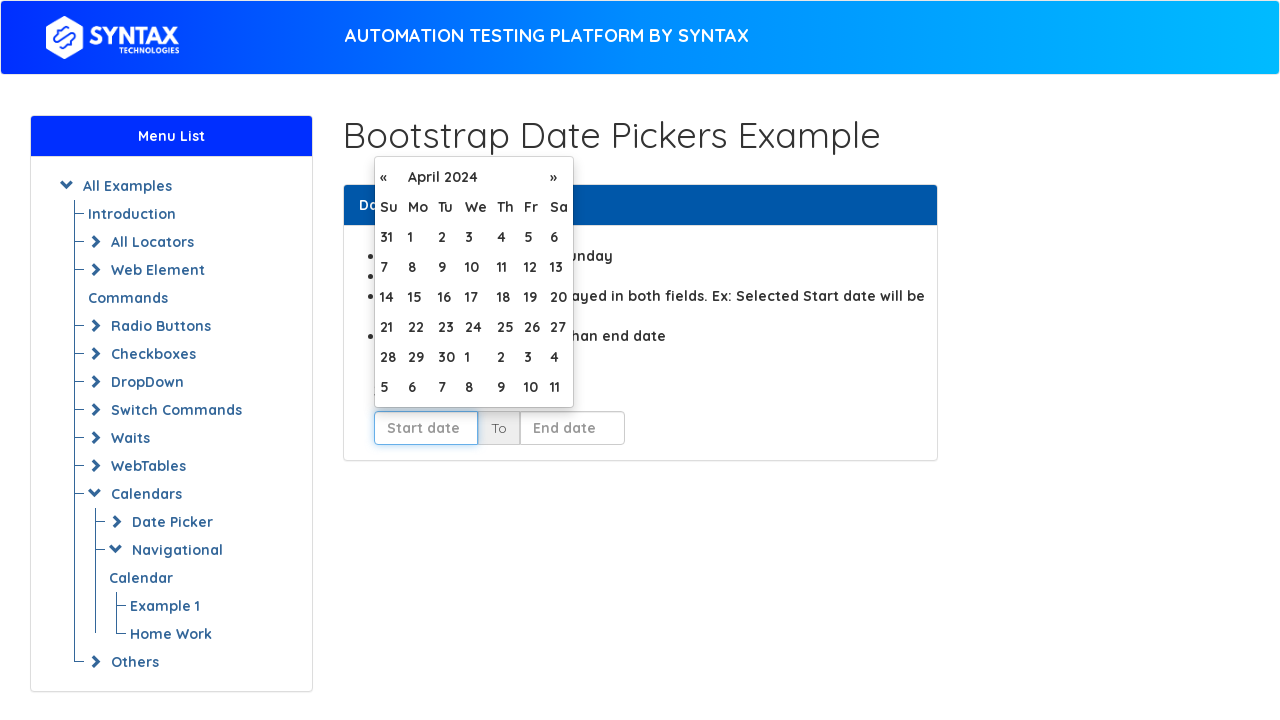

Retrieved all date elements from calendar
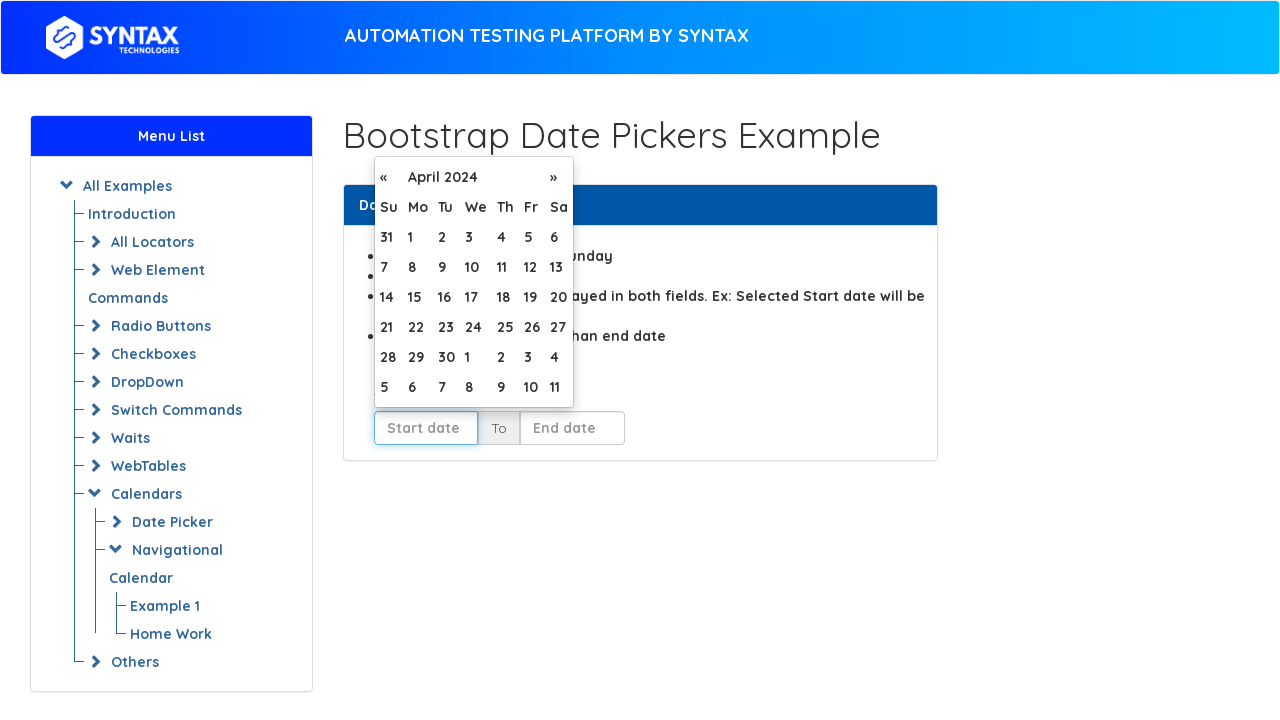

Clicked date 6 in the calendar at (558, 237) on xpath=//table[@id='table-day']/tbody/tr/td >> nth=6
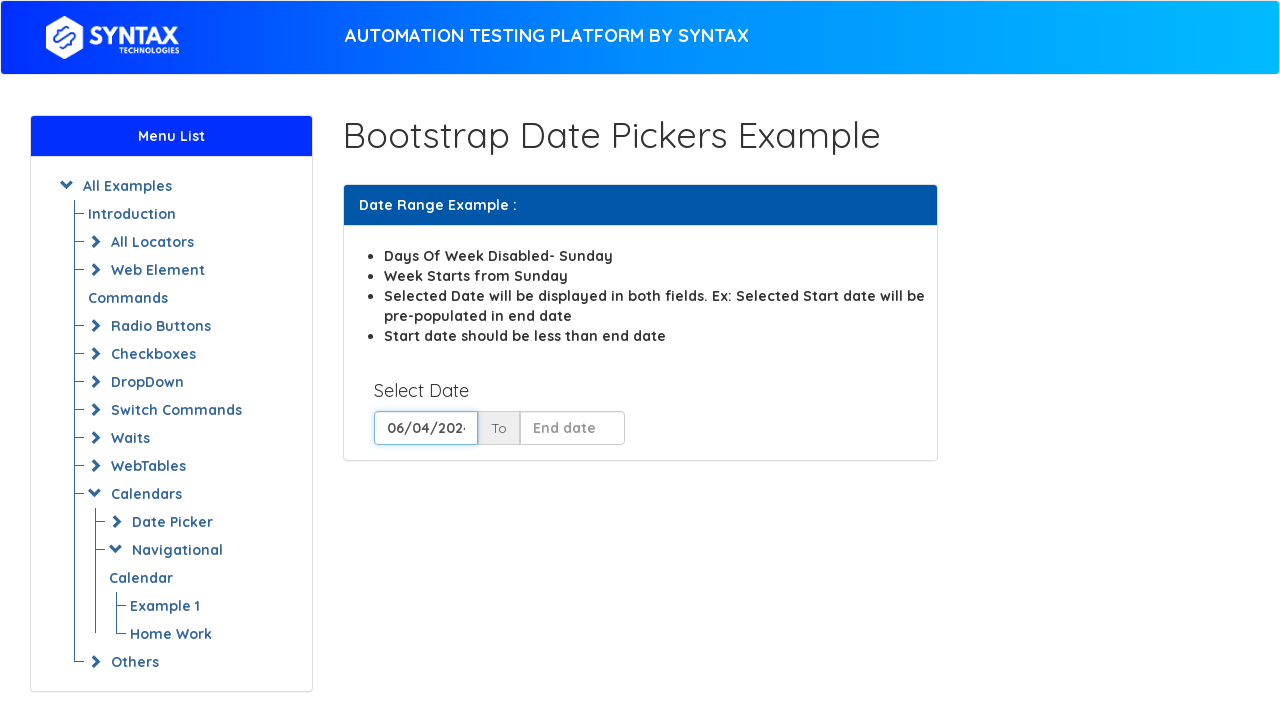

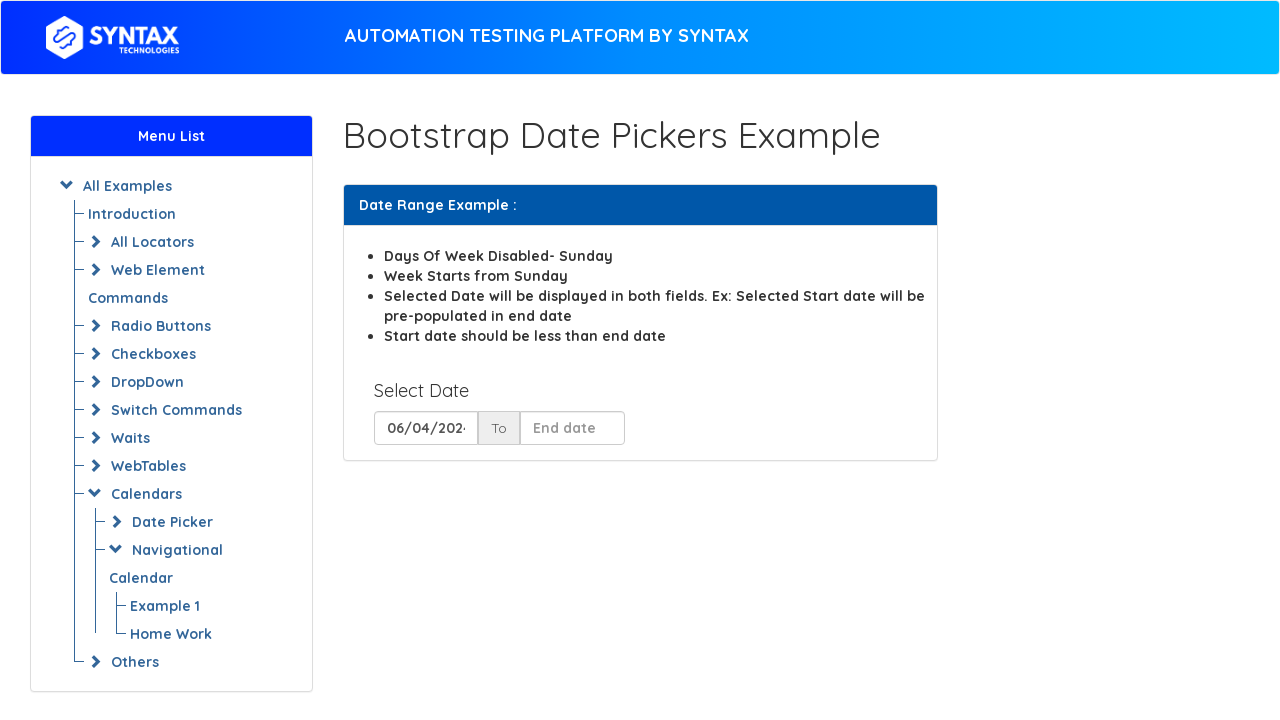